Tests page scrolling functionality by scrolling down the page incrementally in a loop, then scrolling back up to the original position.

Starting URL: https://www.selenium.dev/documentation/webdriver/interactions/windows/

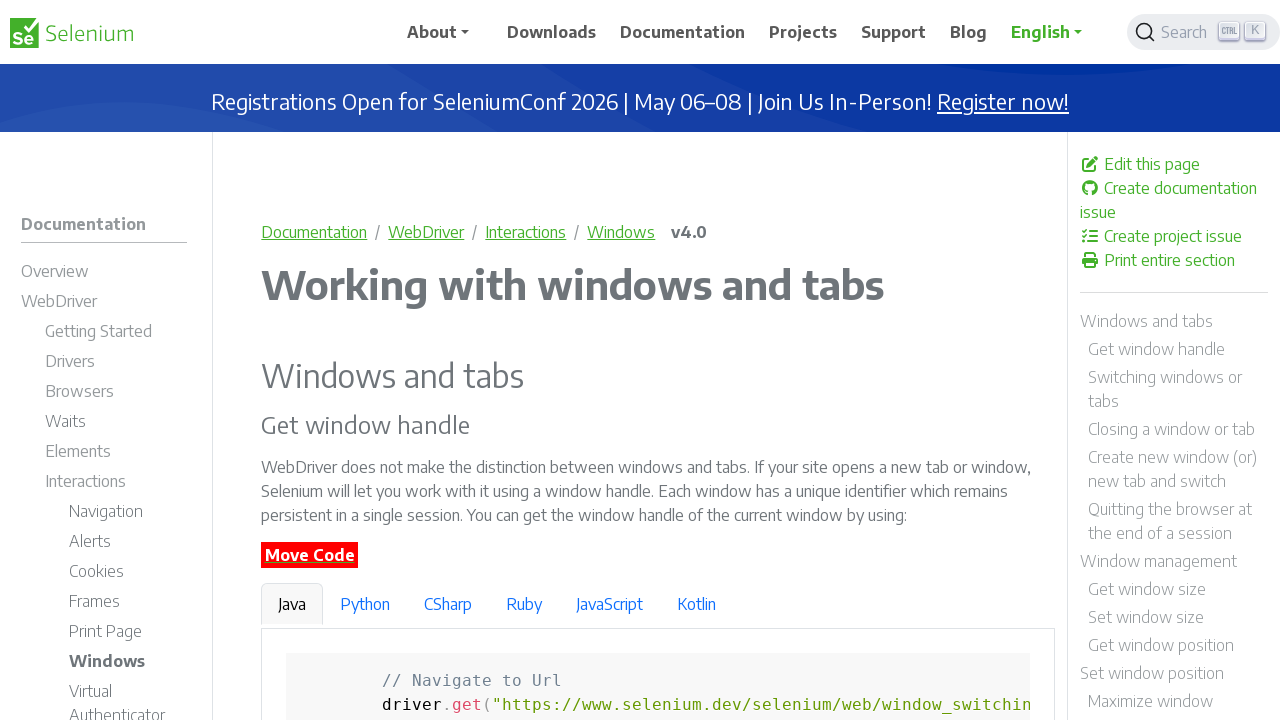

Navigated to Selenium WebDriver documentation page
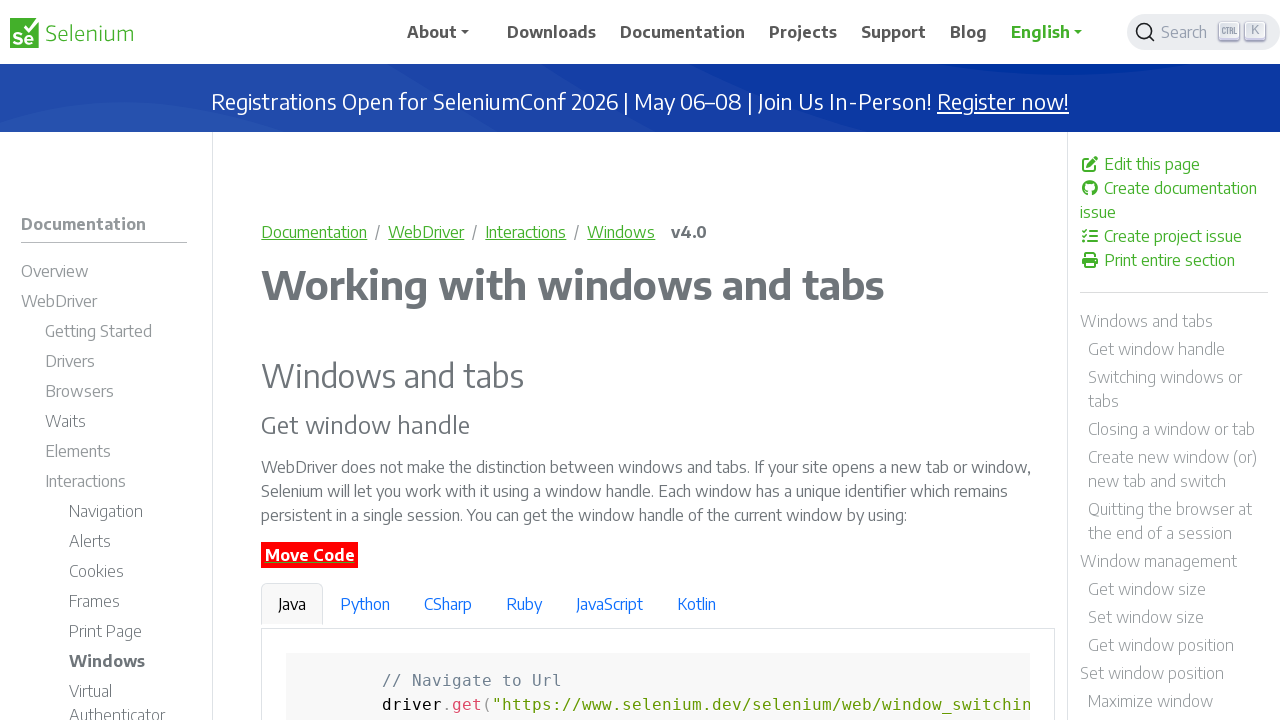

Scrolled down 50 pixels (increment 1/10)
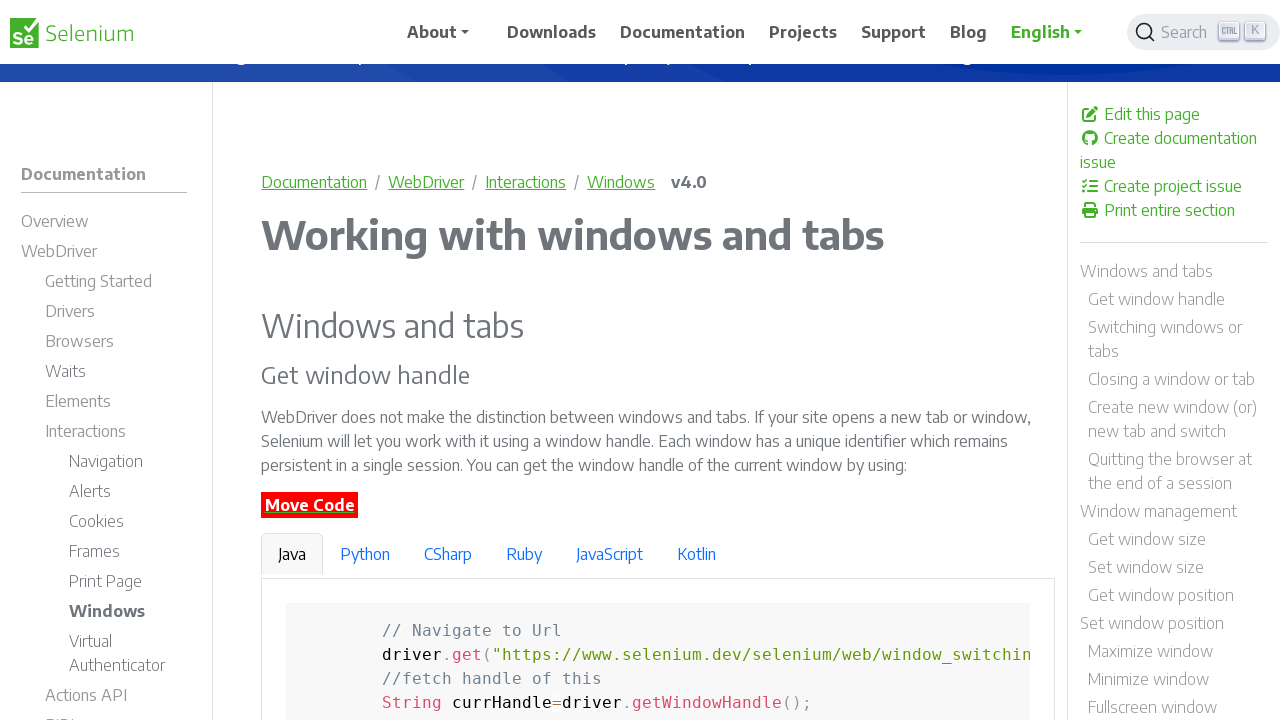

Waited 500ms after scrolling down
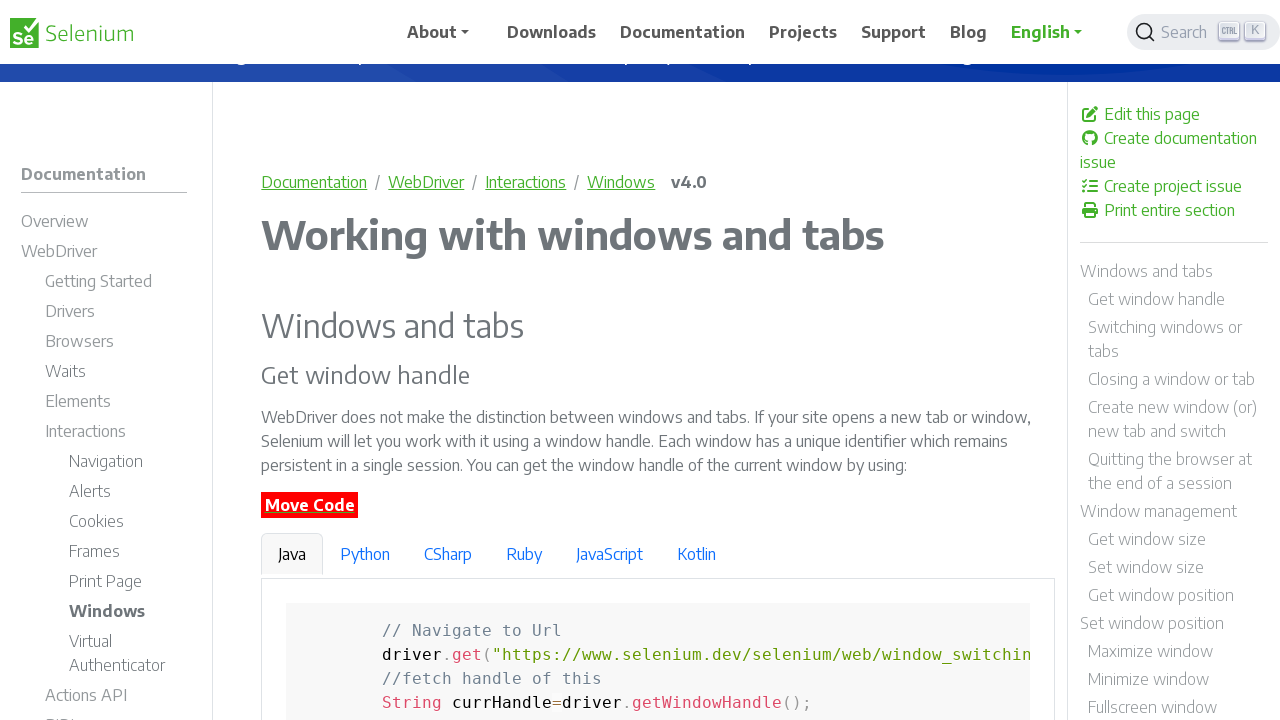

Scrolled down 50 pixels (increment 2/10)
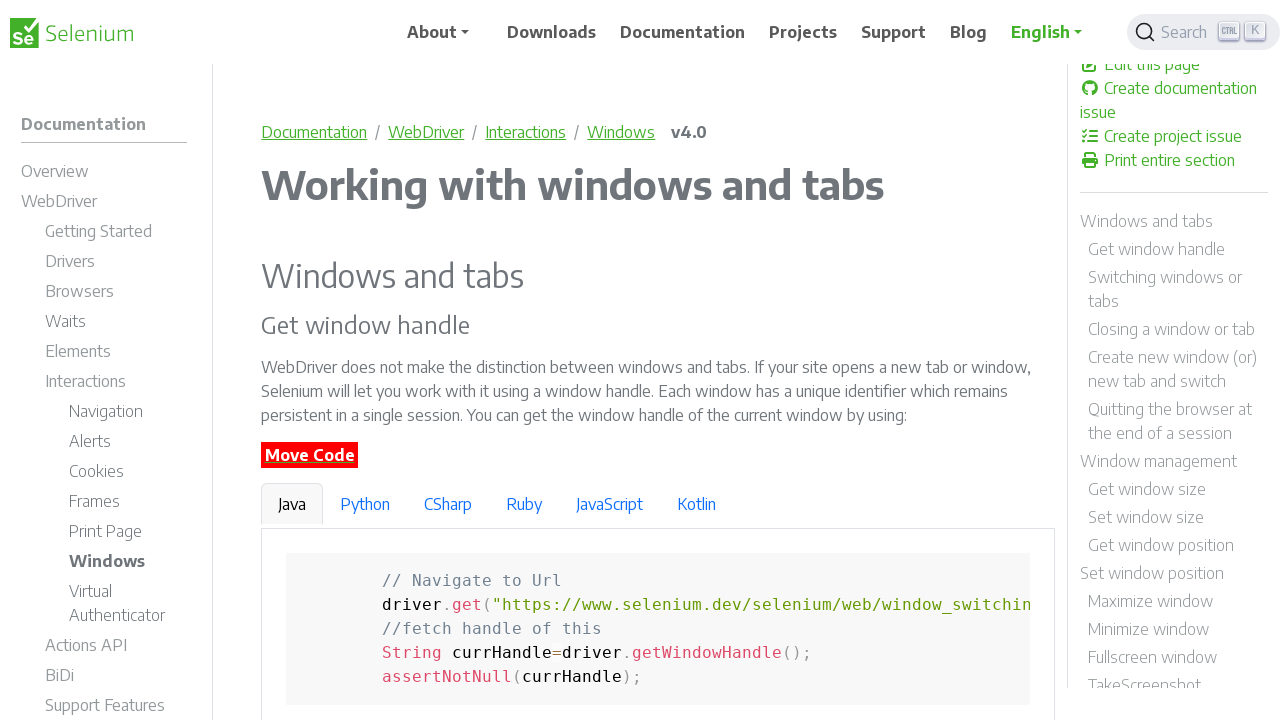

Waited 500ms after scrolling down
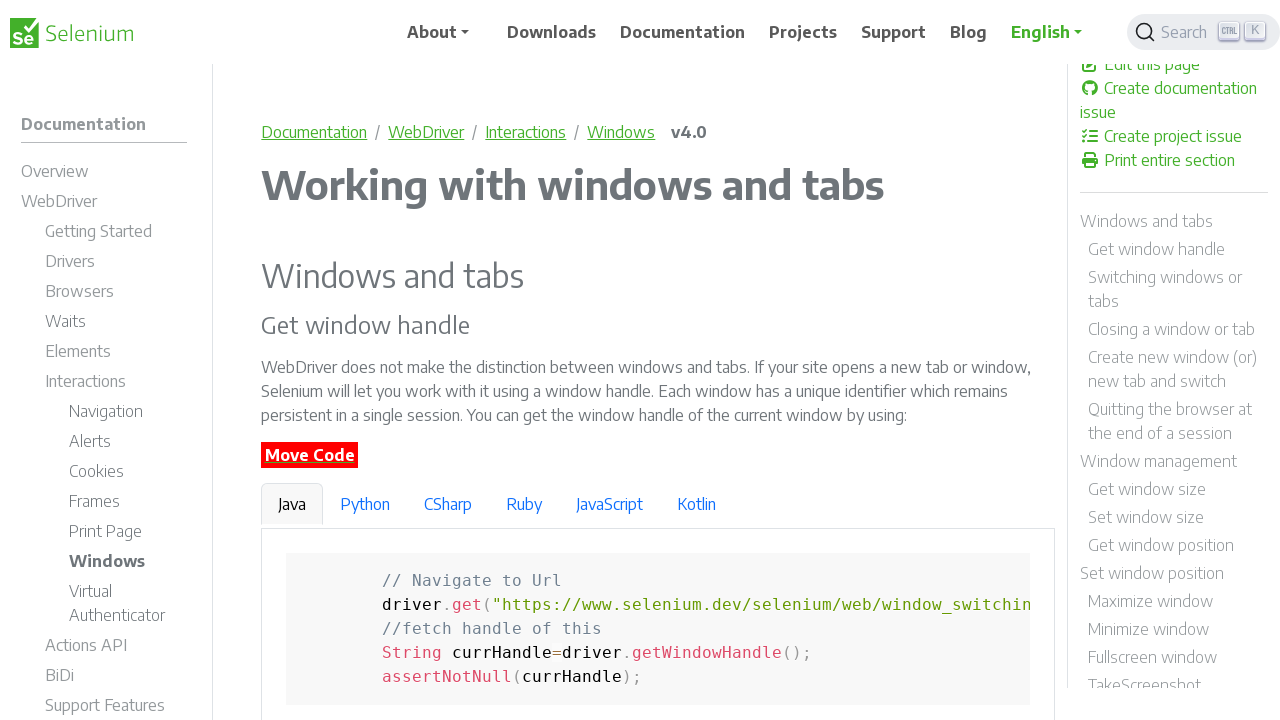

Scrolled down 50 pixels (increment 3/10)
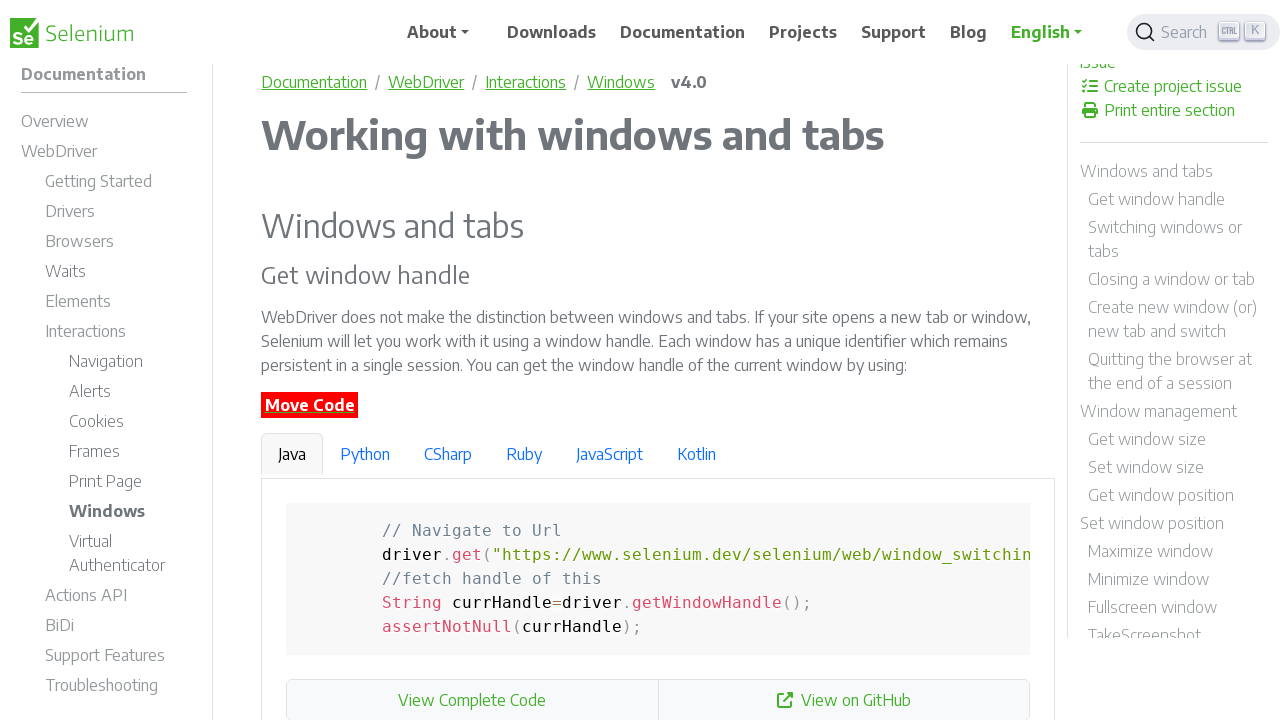

Waited 500ms after scrolling down
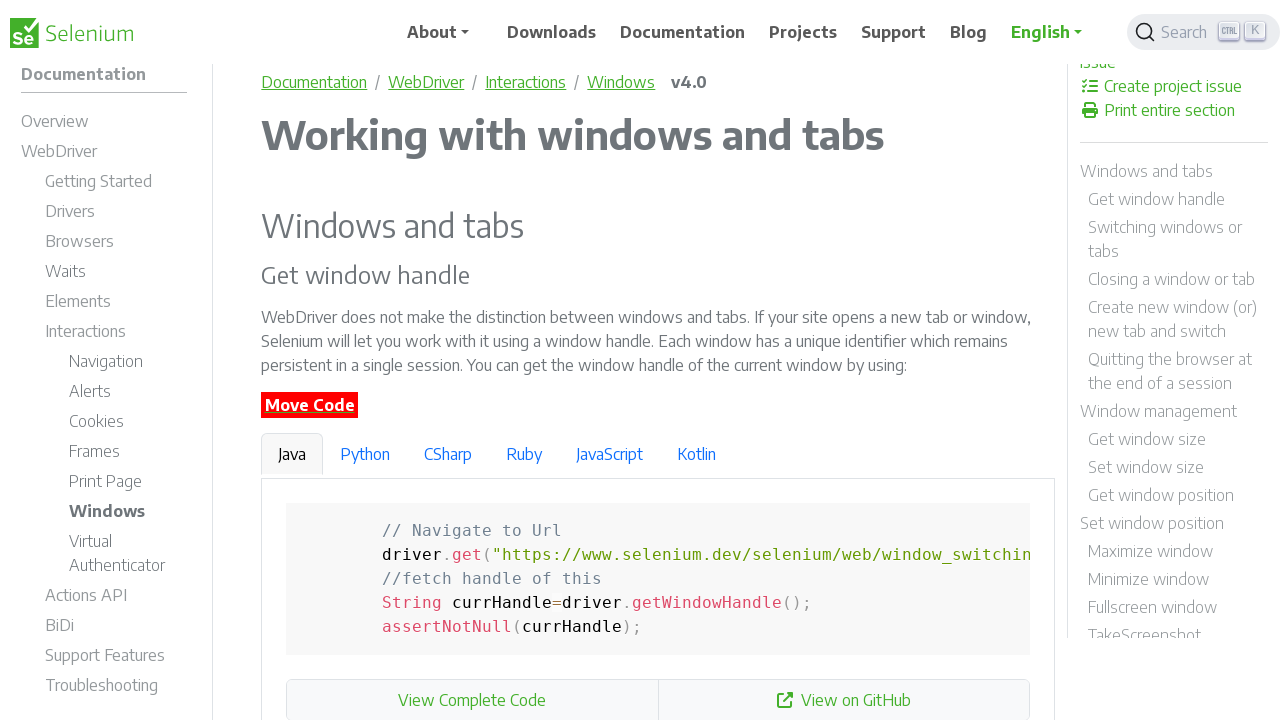

Scrolled down 50 pixels (increment 4/10)
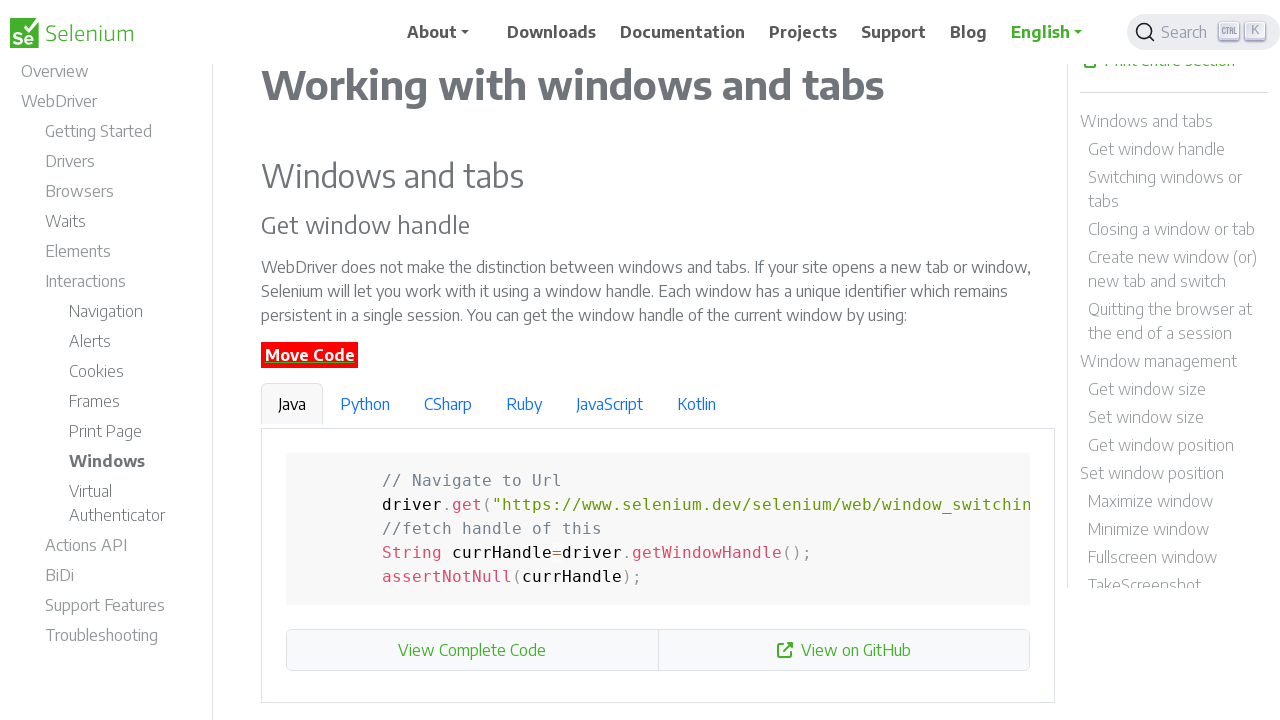

Waited 500ms after scrolling down
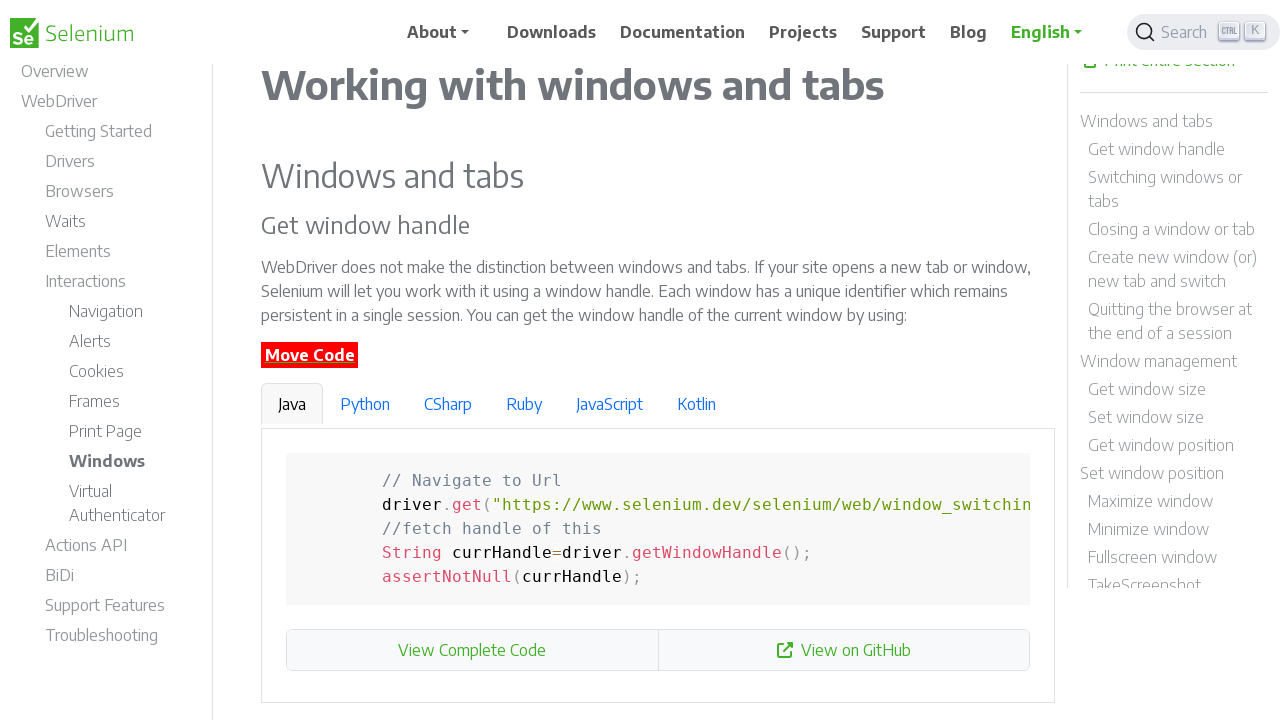

Scrolled down 50 pixels (increment 5/10)
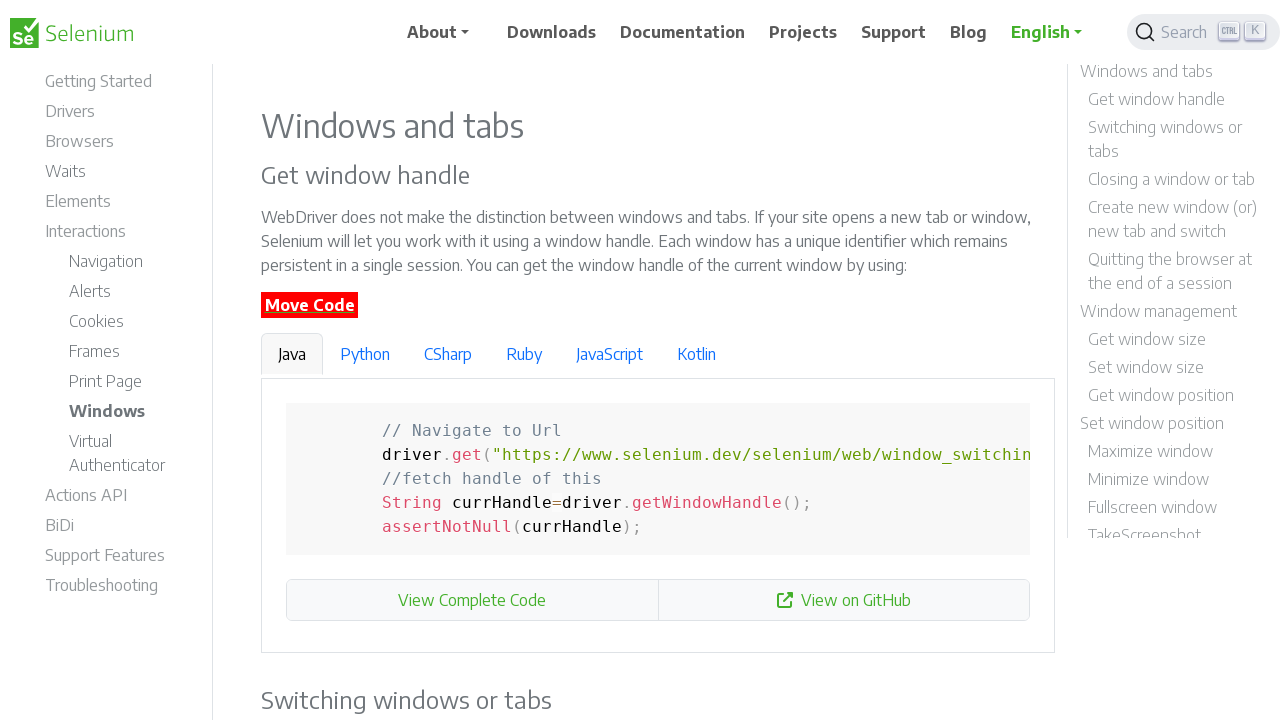

Waited 500ms after scrolling down
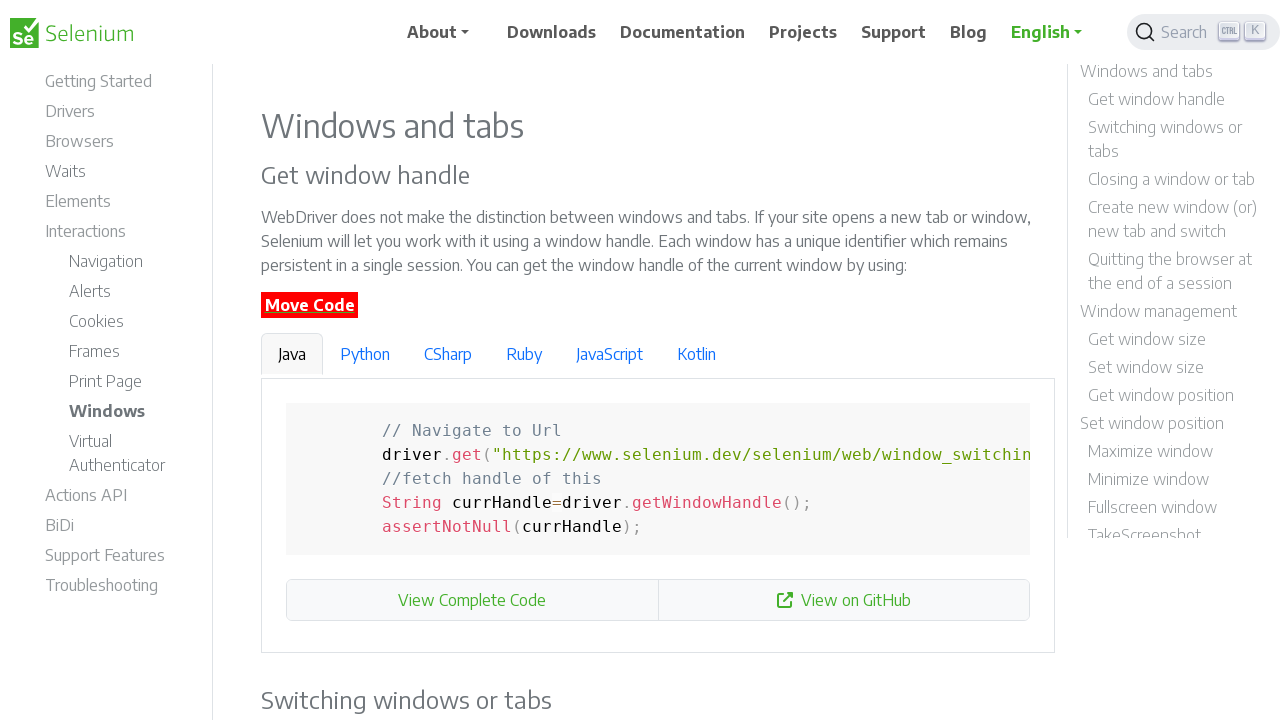

Scrolled down 50 pixels (increment 6/10)
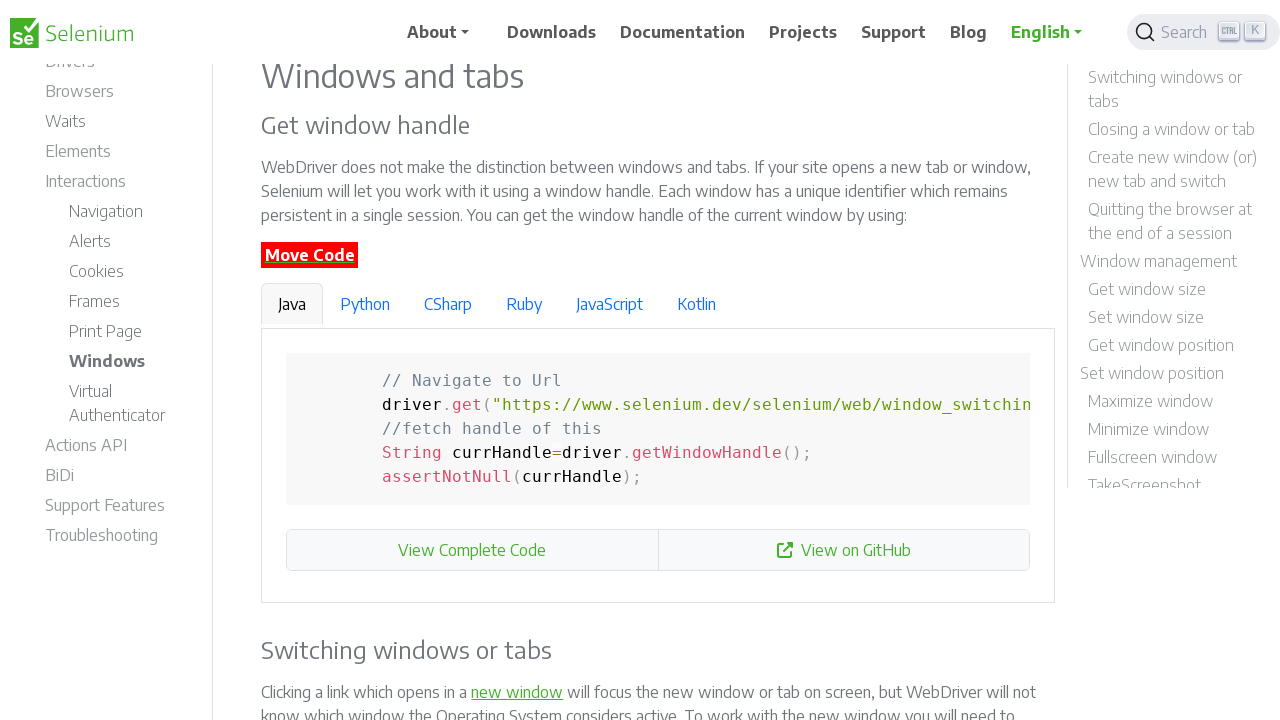

Waited 500ms after scrolling down
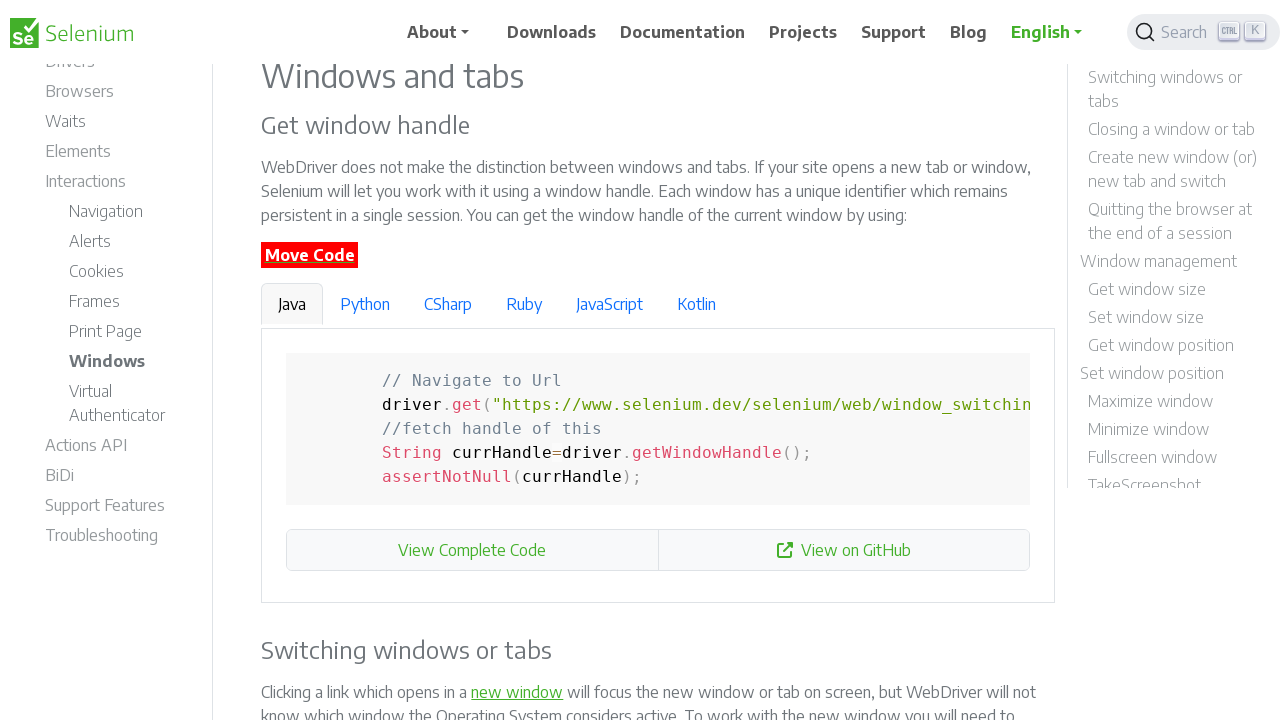

Scrolled down 50 pixels (increment 7/10)
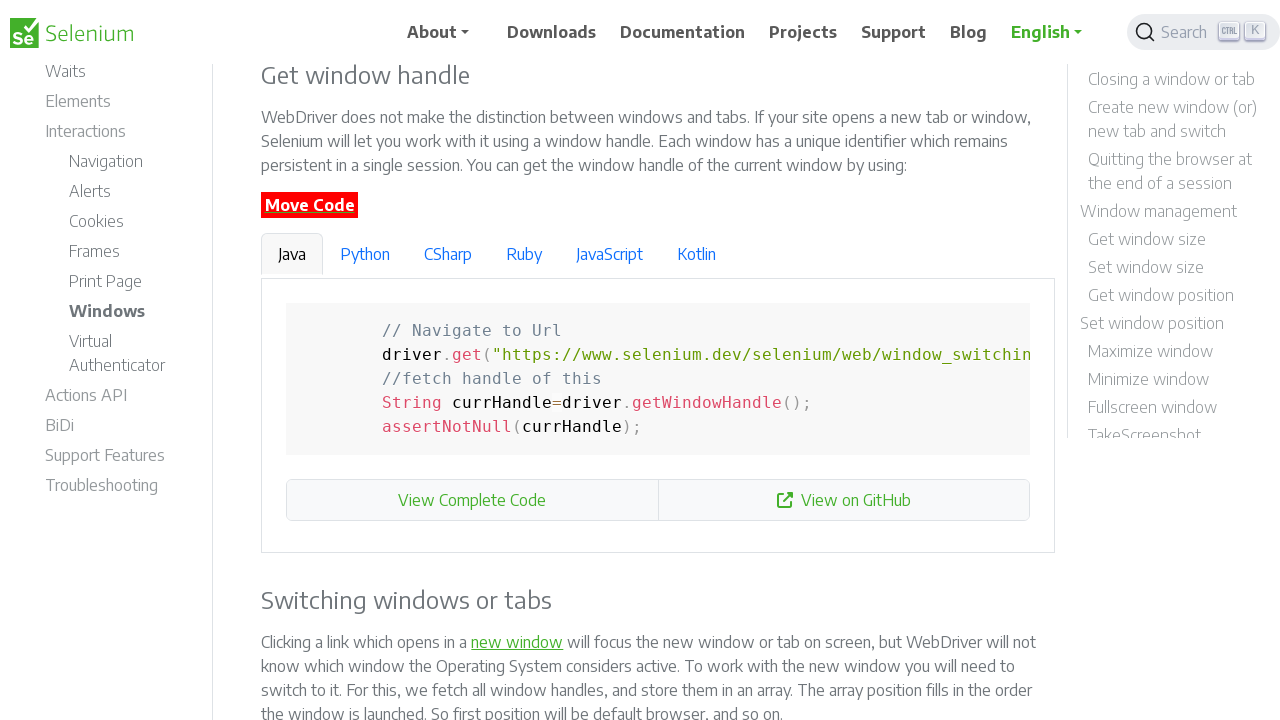

Waited 500ms after scrolling down
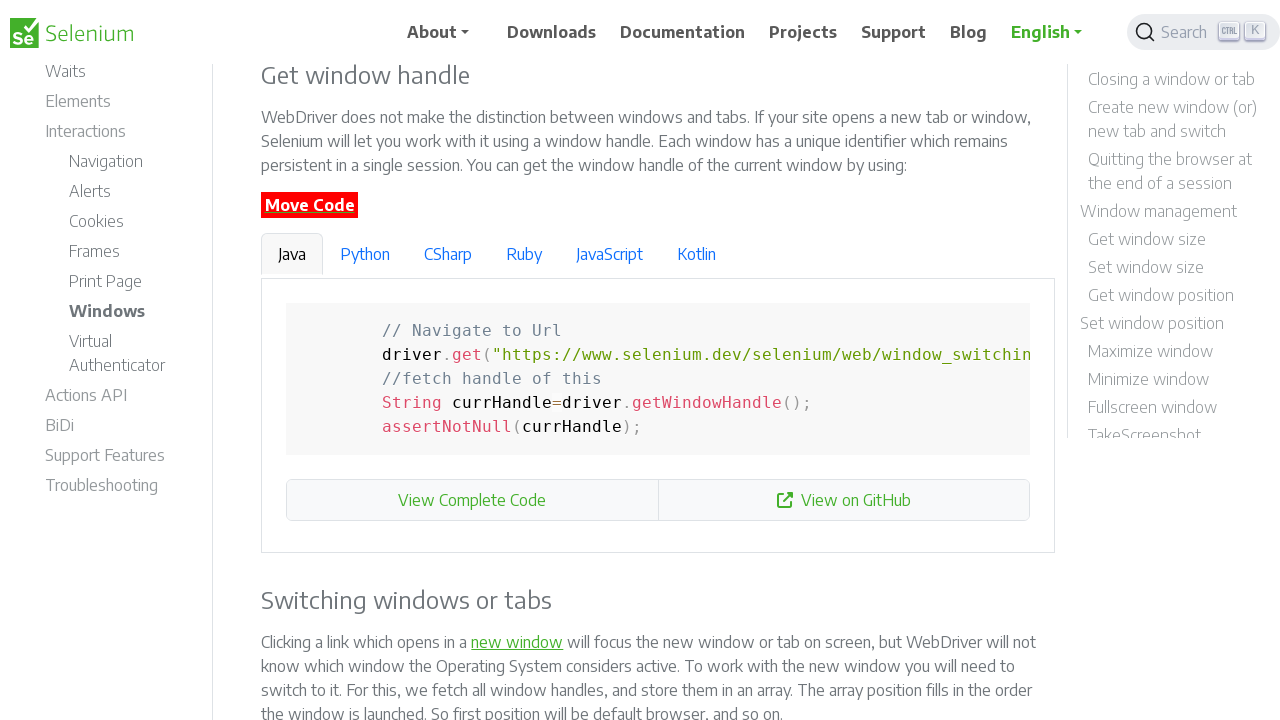

Scrolled down 50 pixels (increment 8/10)
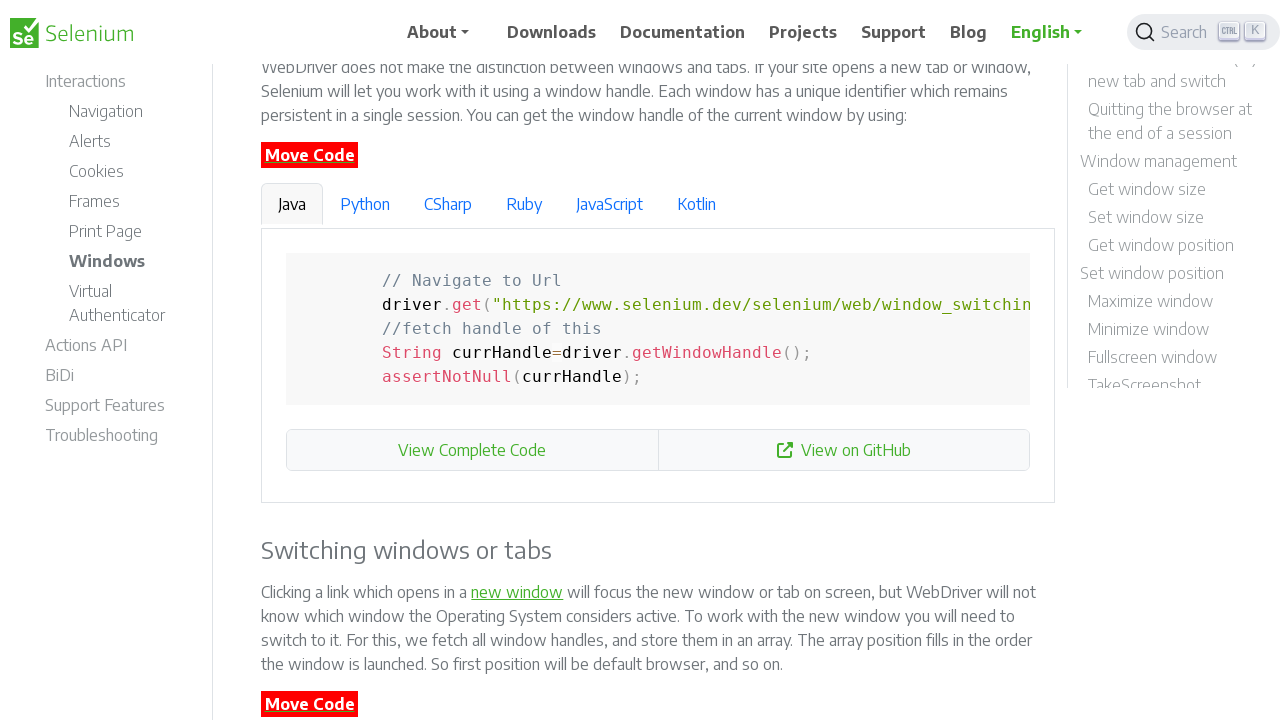

Waited 500ms after scrolling down
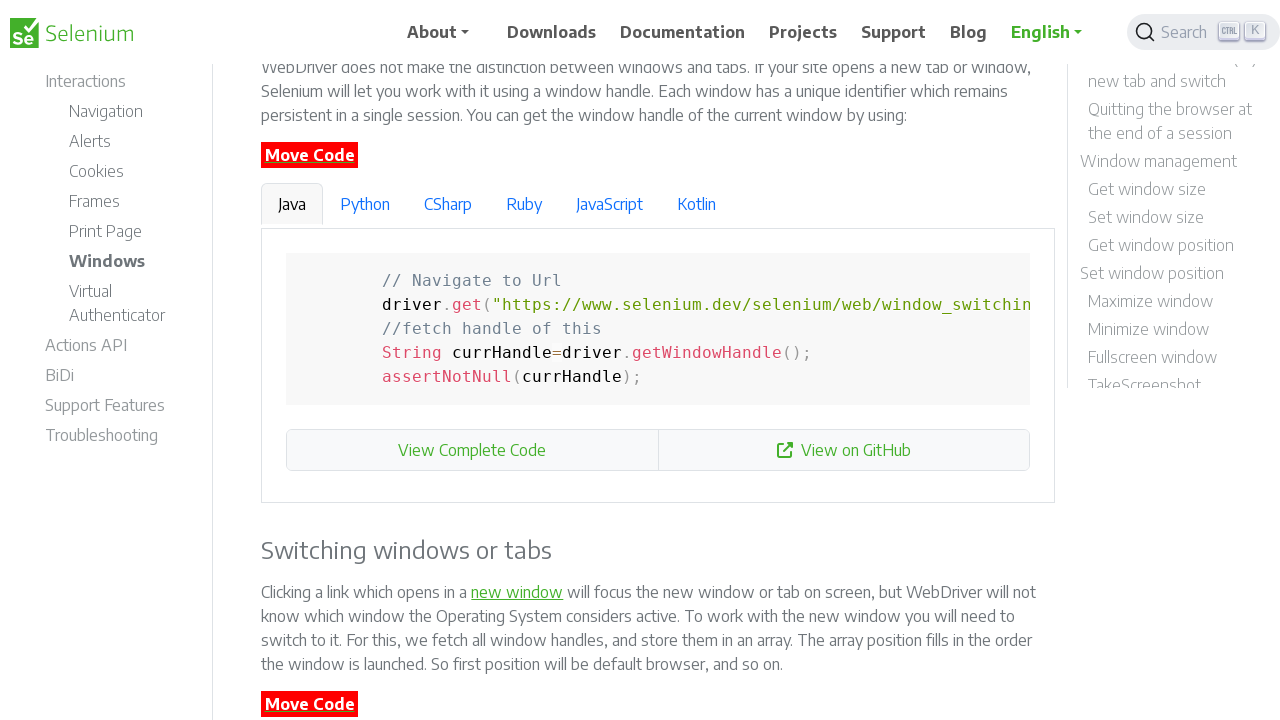

Scrolled down 50 pixels (increment 9/10)
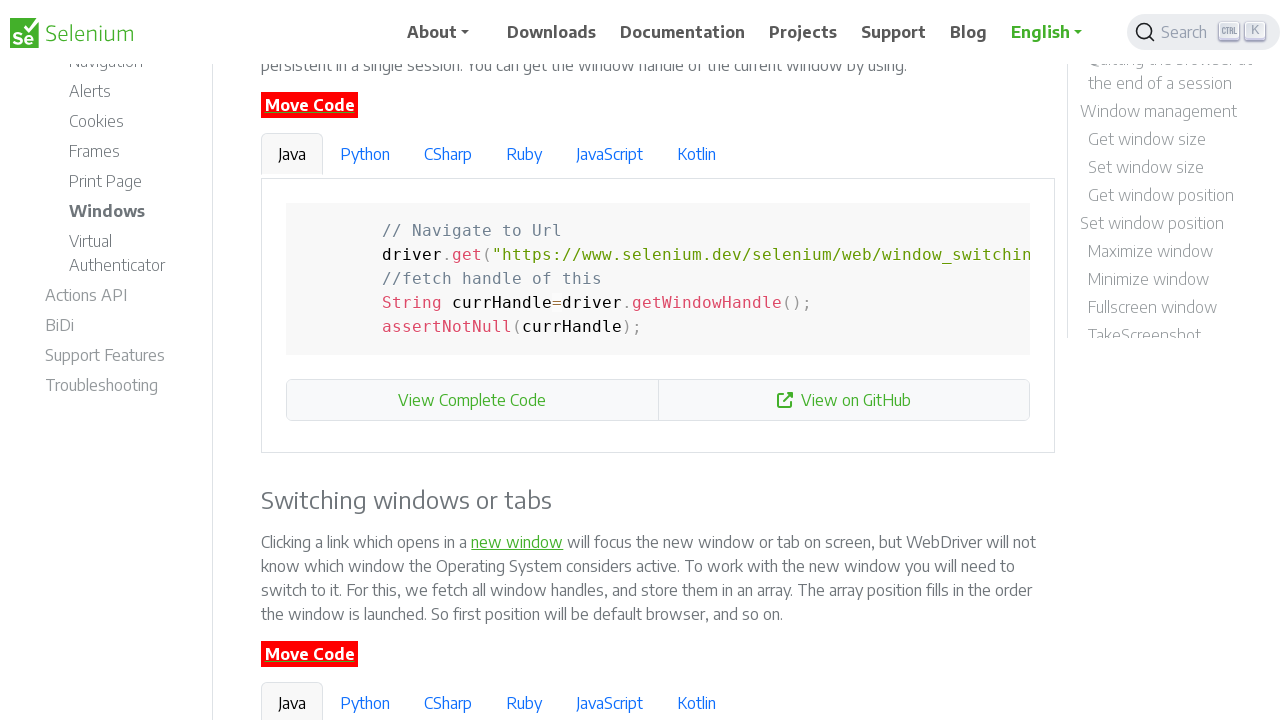

Waited 500ms after scrolling down
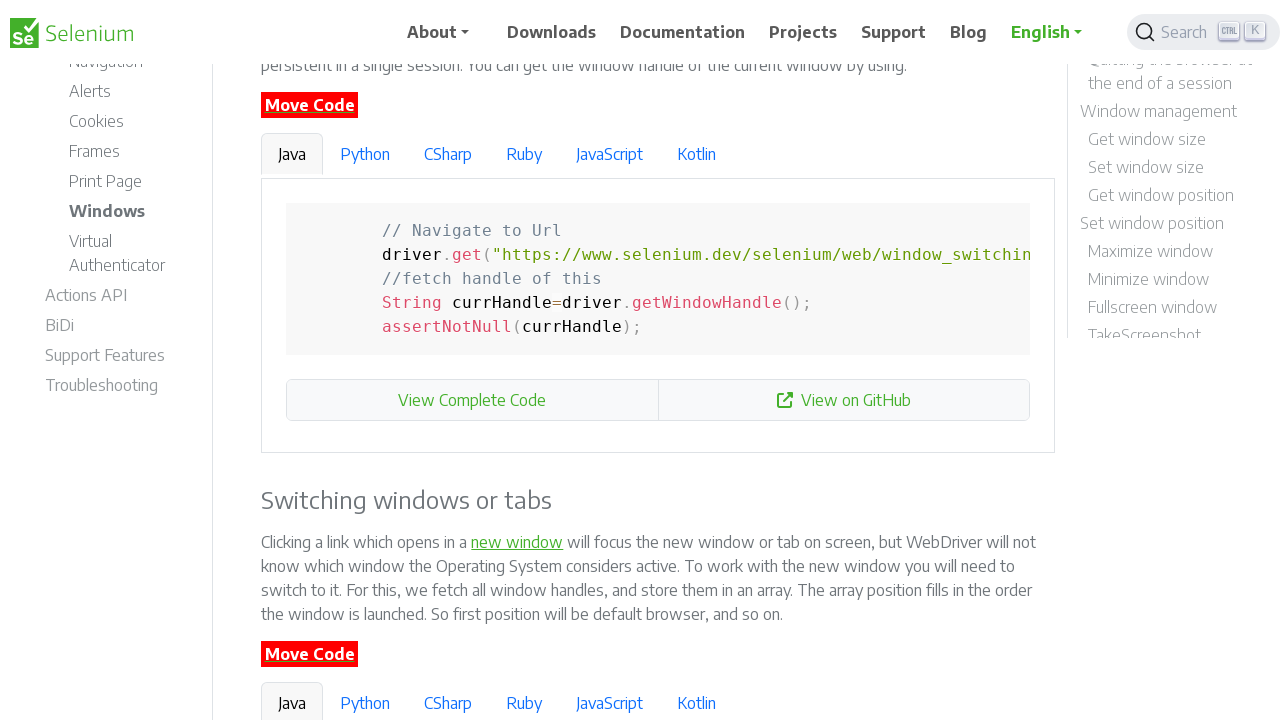

Scrolled down 50 pixels (increment 10/10)
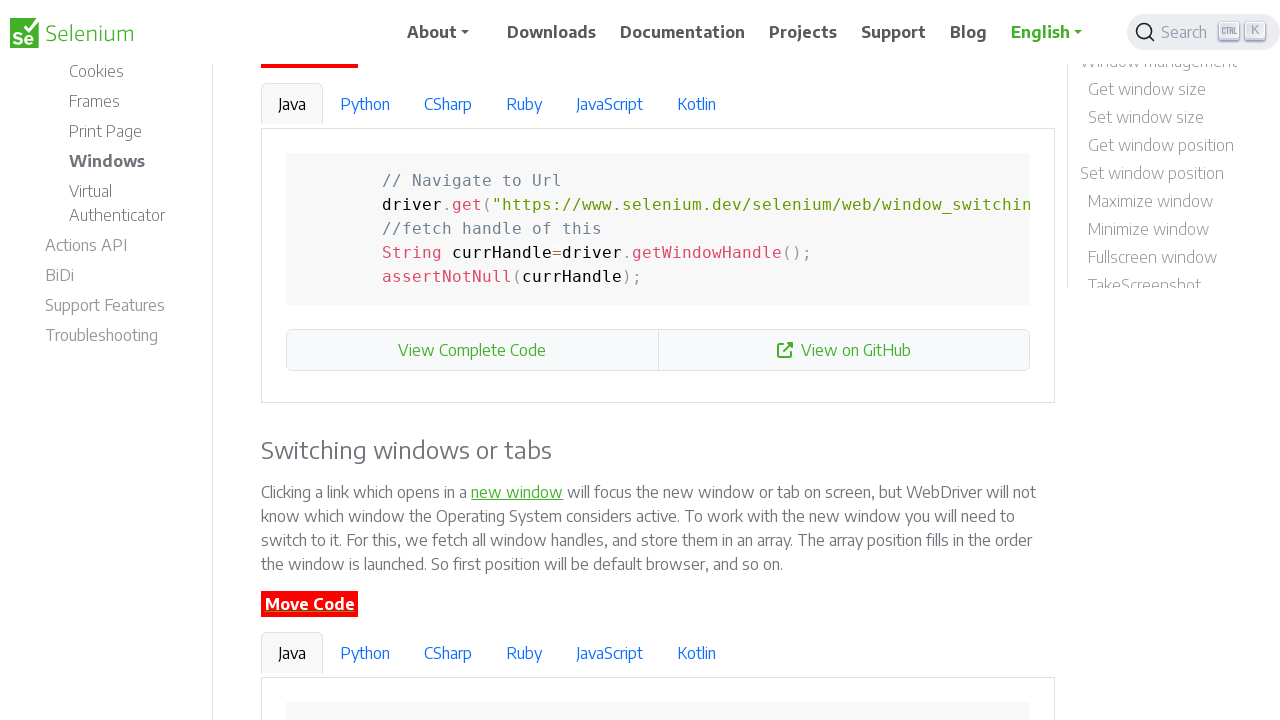

Waited 500ms after scrolling down
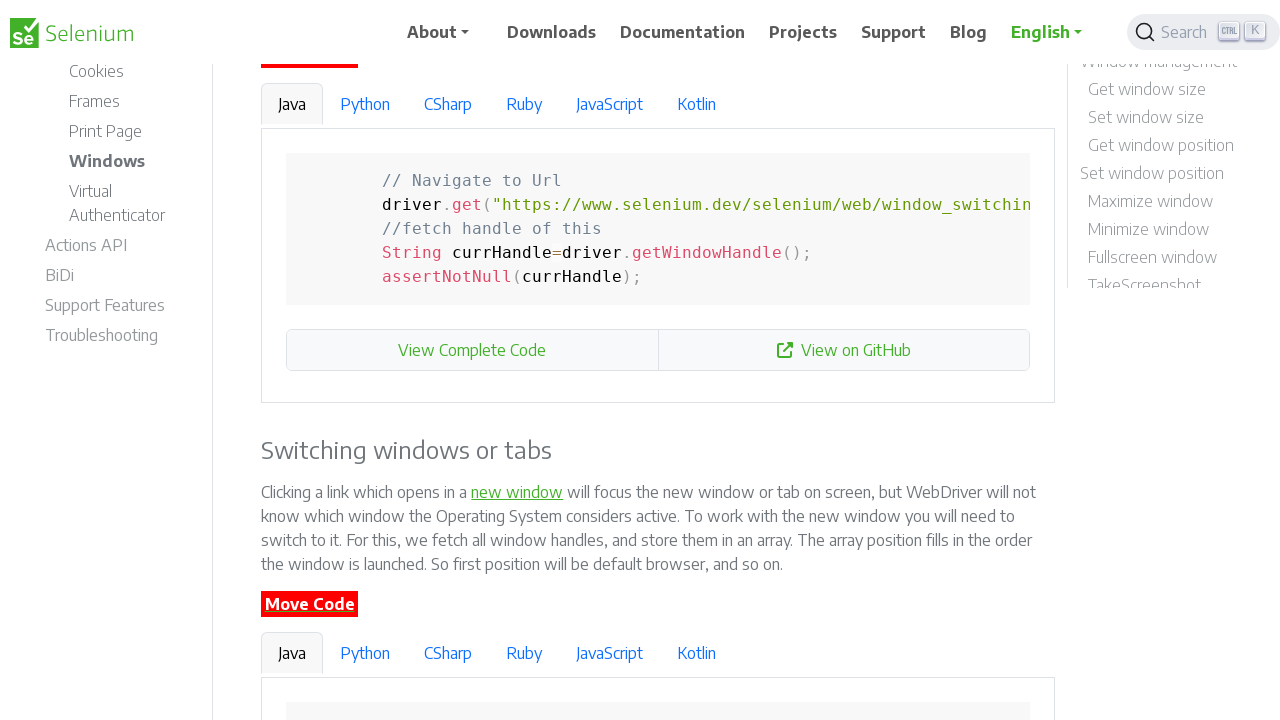

Paused for 2 seconds before scrolling back up
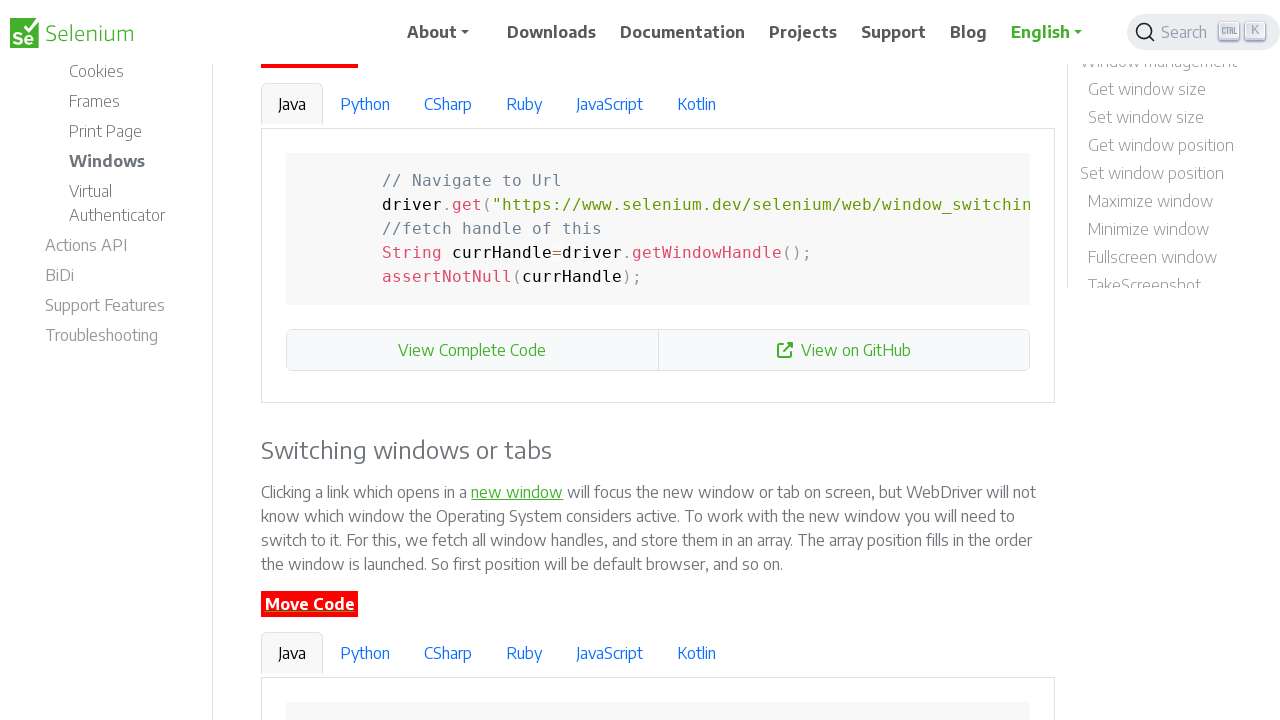

Scrolled up 50 pixels (increment 1/10)
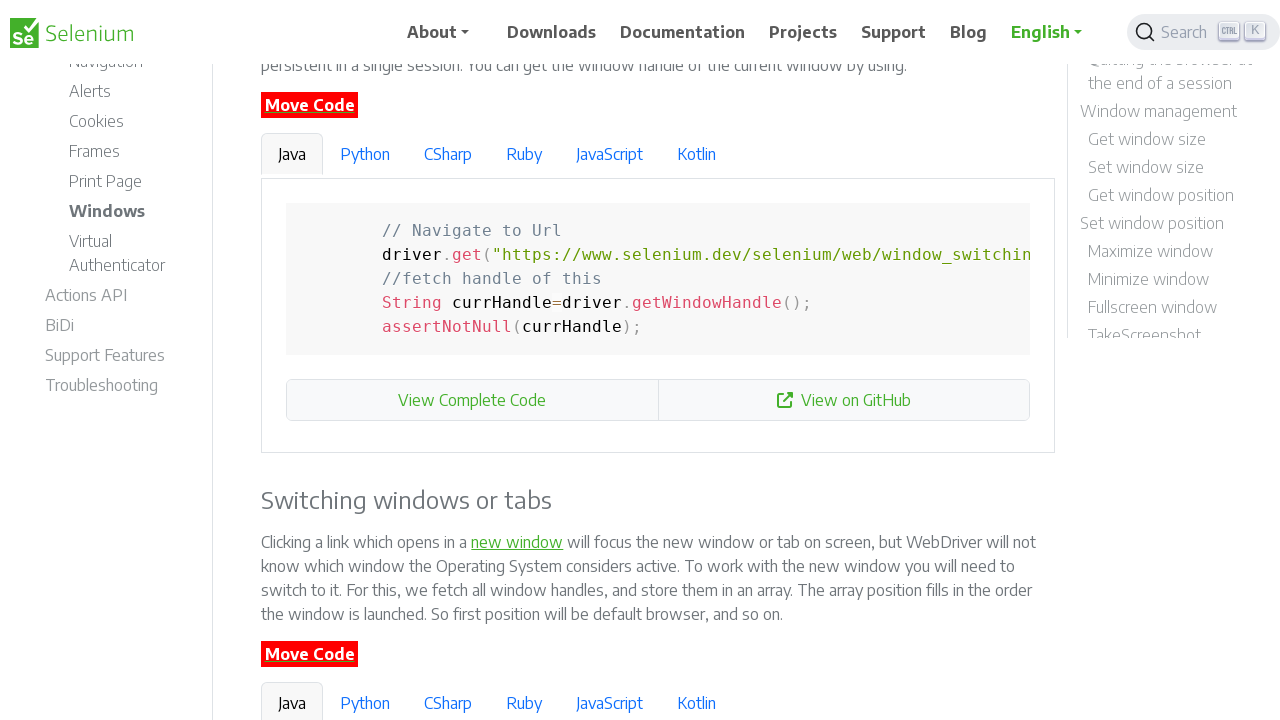

Waited 500ms after scrolling up
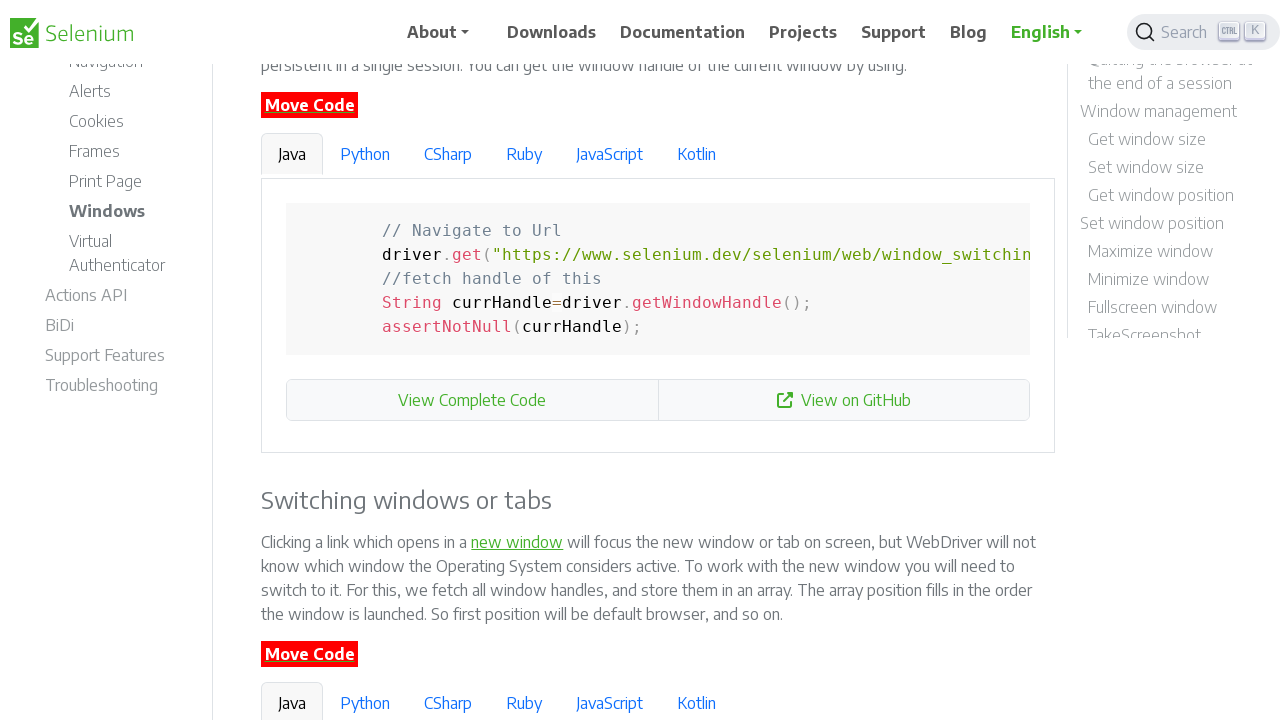

Scrolled up 50 pixels (increment 2/10)
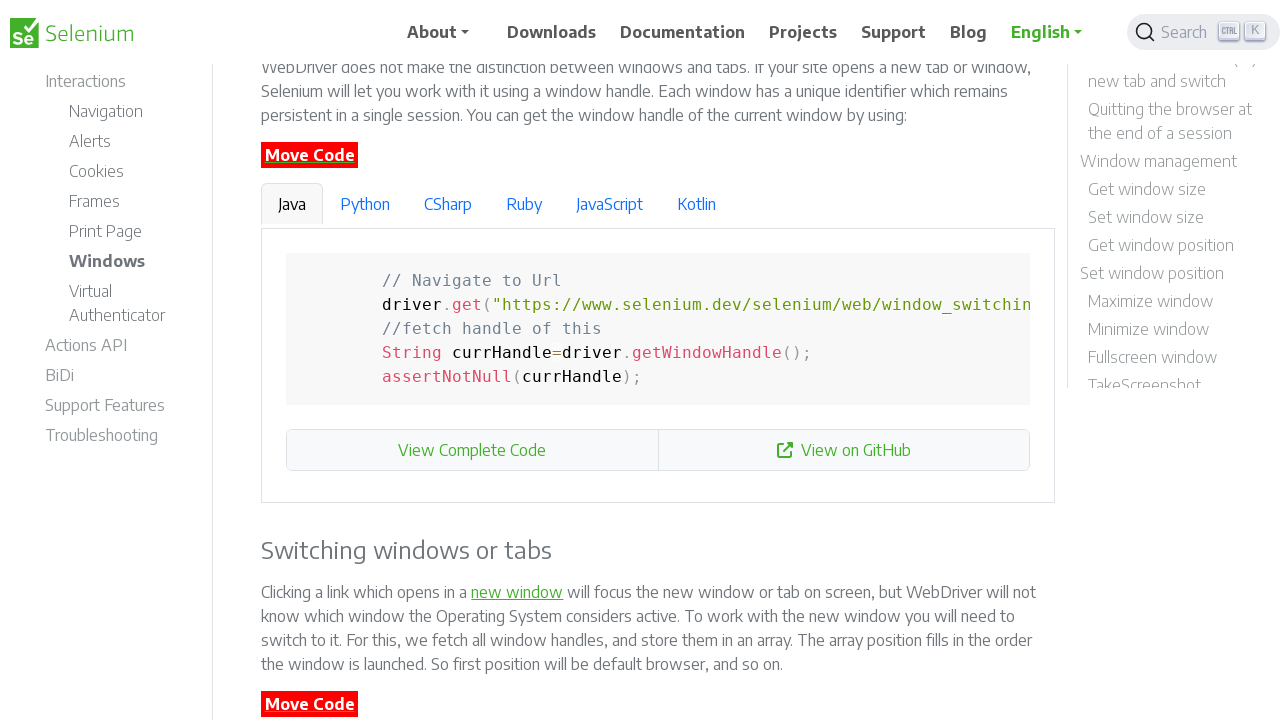

Waited 500ms after scrolling up
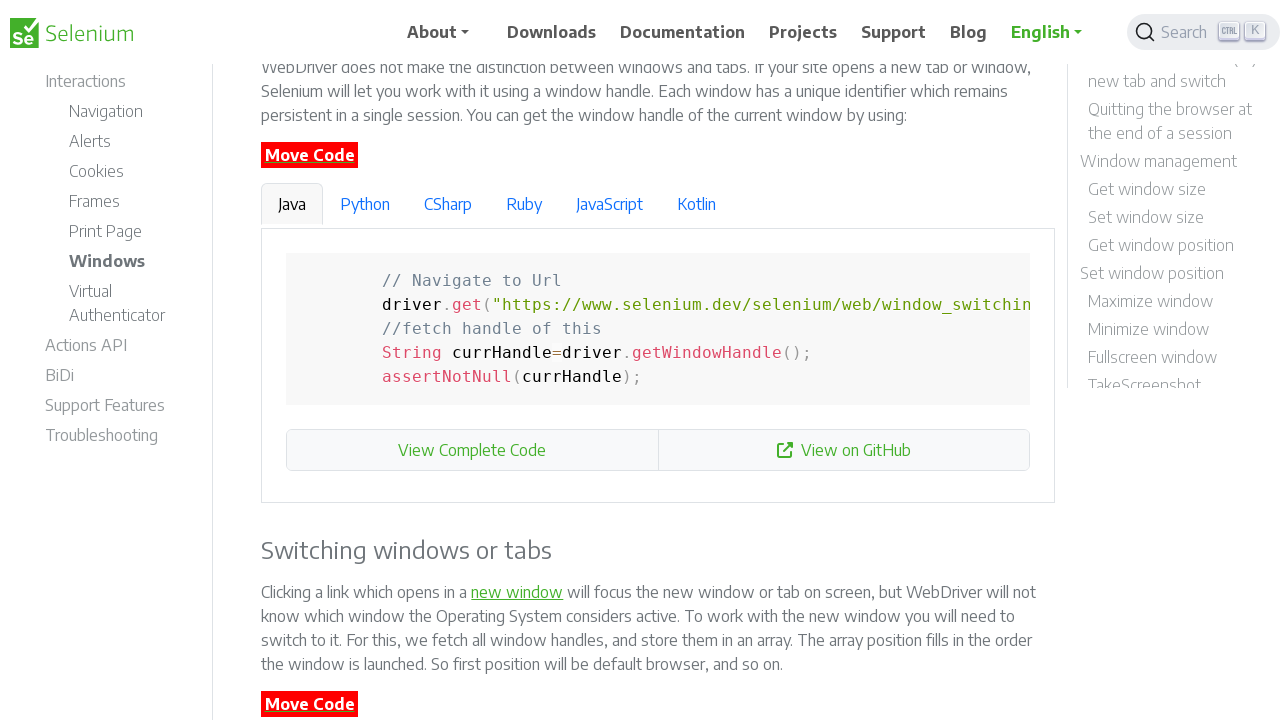

Scrolled up 50 pixels (increment 3/10)
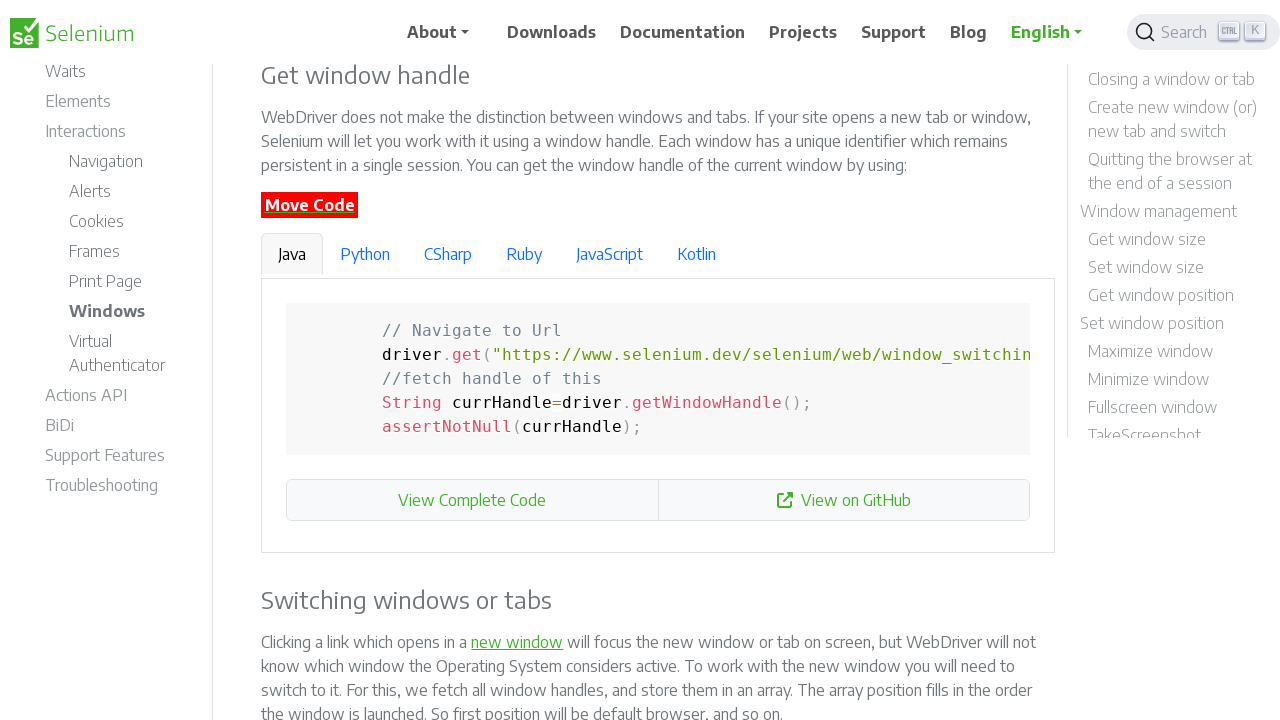

Waited 500ms after scrolling up
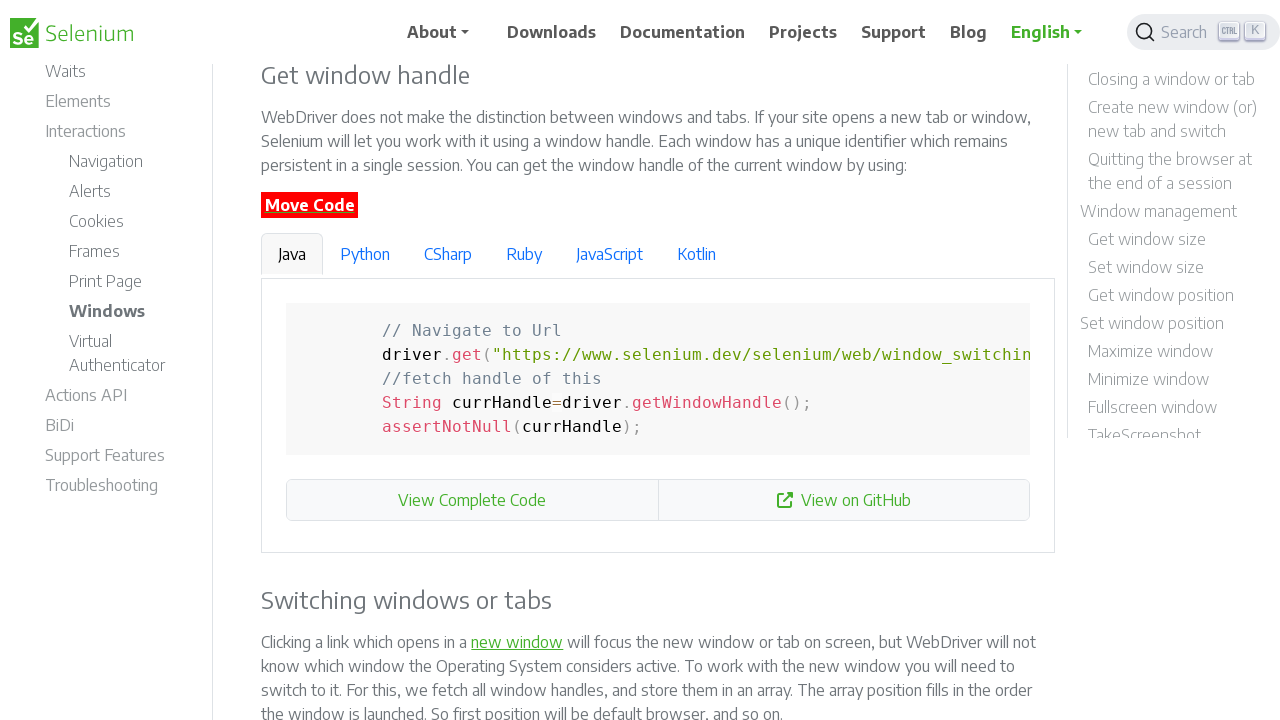

Scrolled up 50 pixels (increment 4/10)
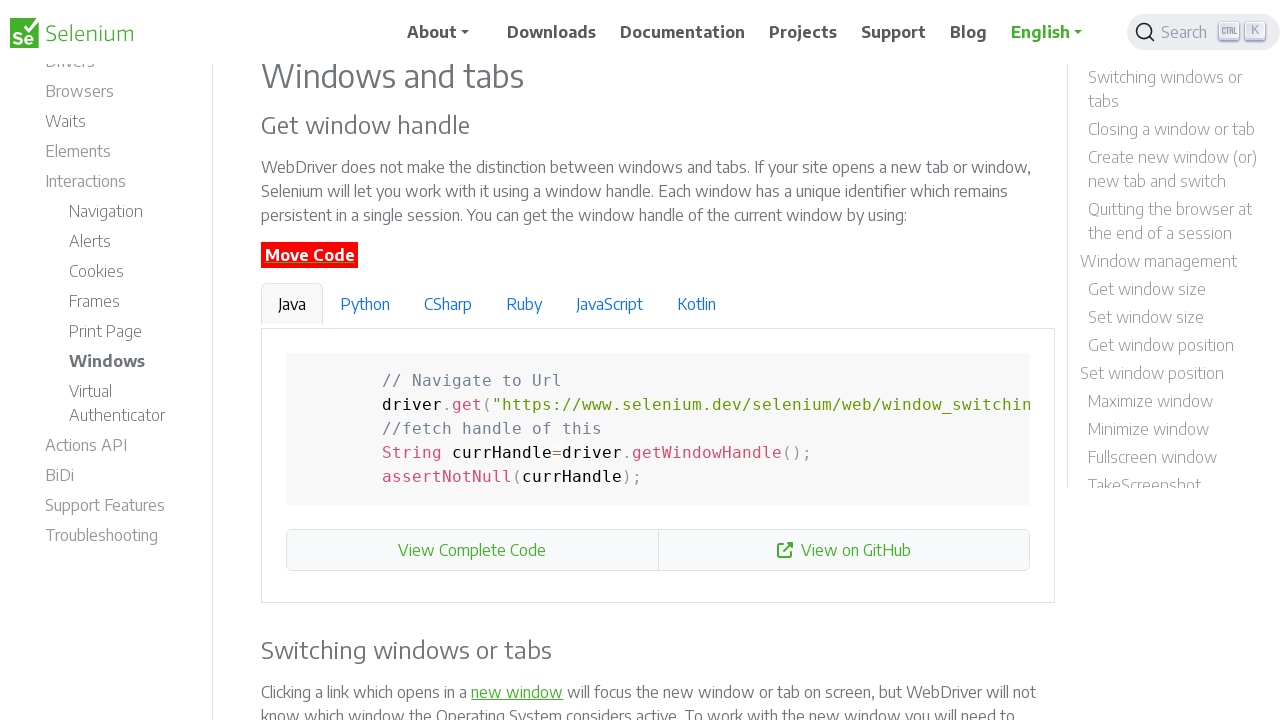

Waited 500ms after scrolling up
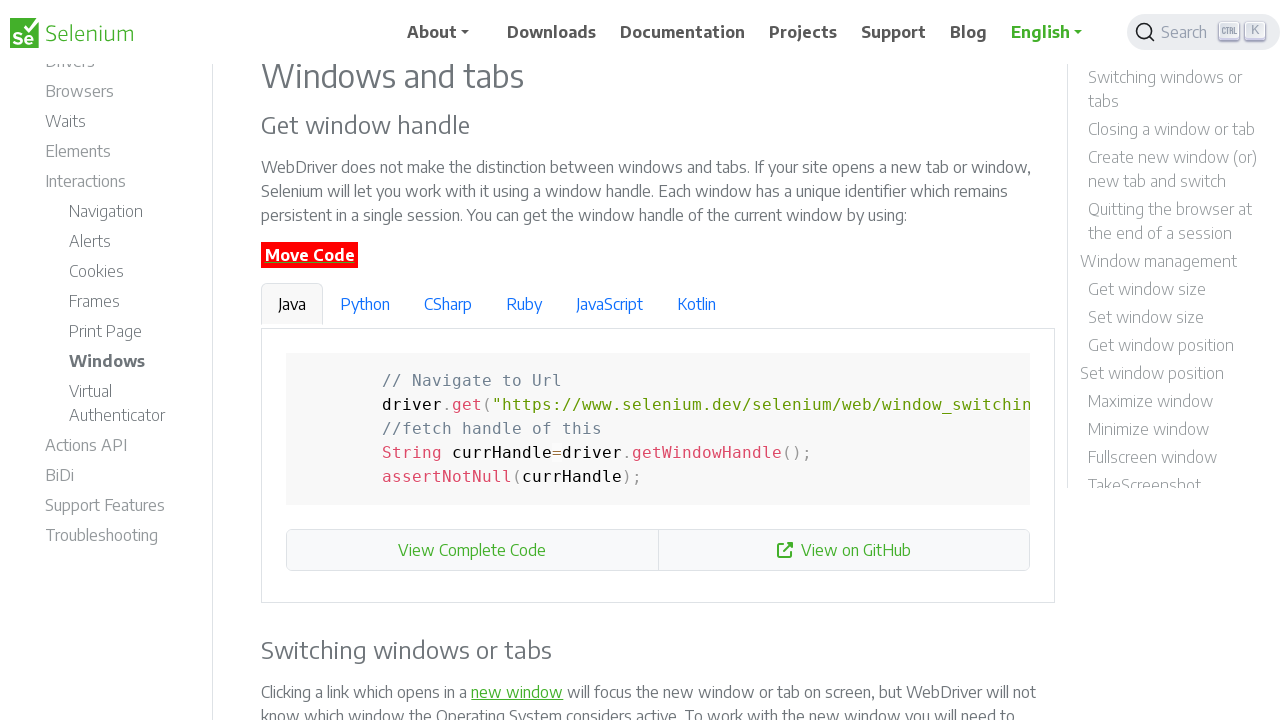

Scrolled up 50 pixels (increment 5/10)
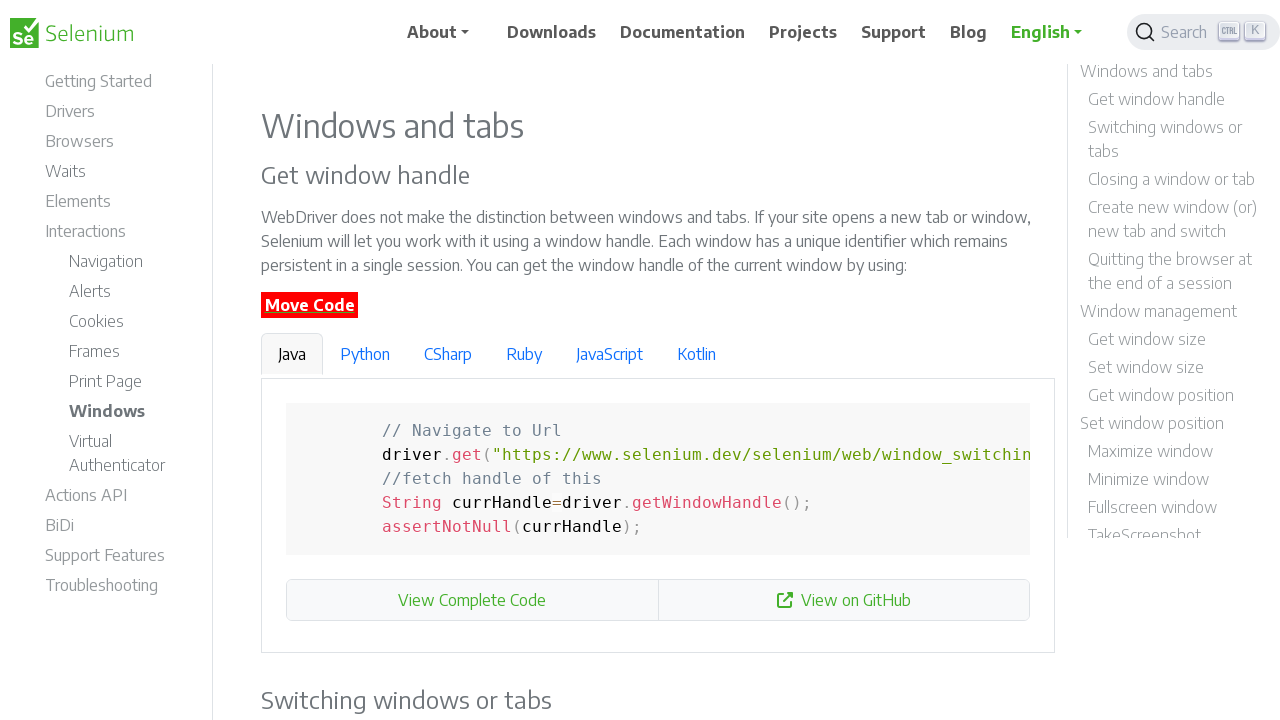

Waited 500ms after scrolling up
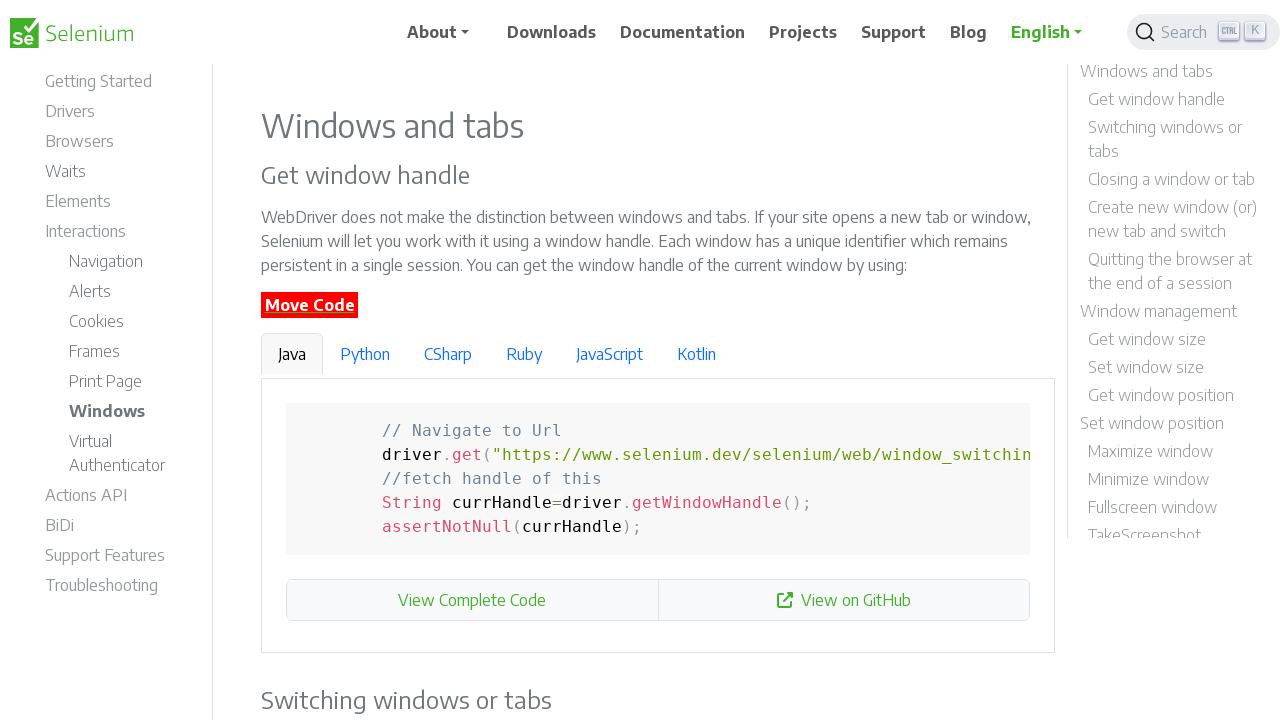

Scrolled up 50 pixels (increment 6/10)
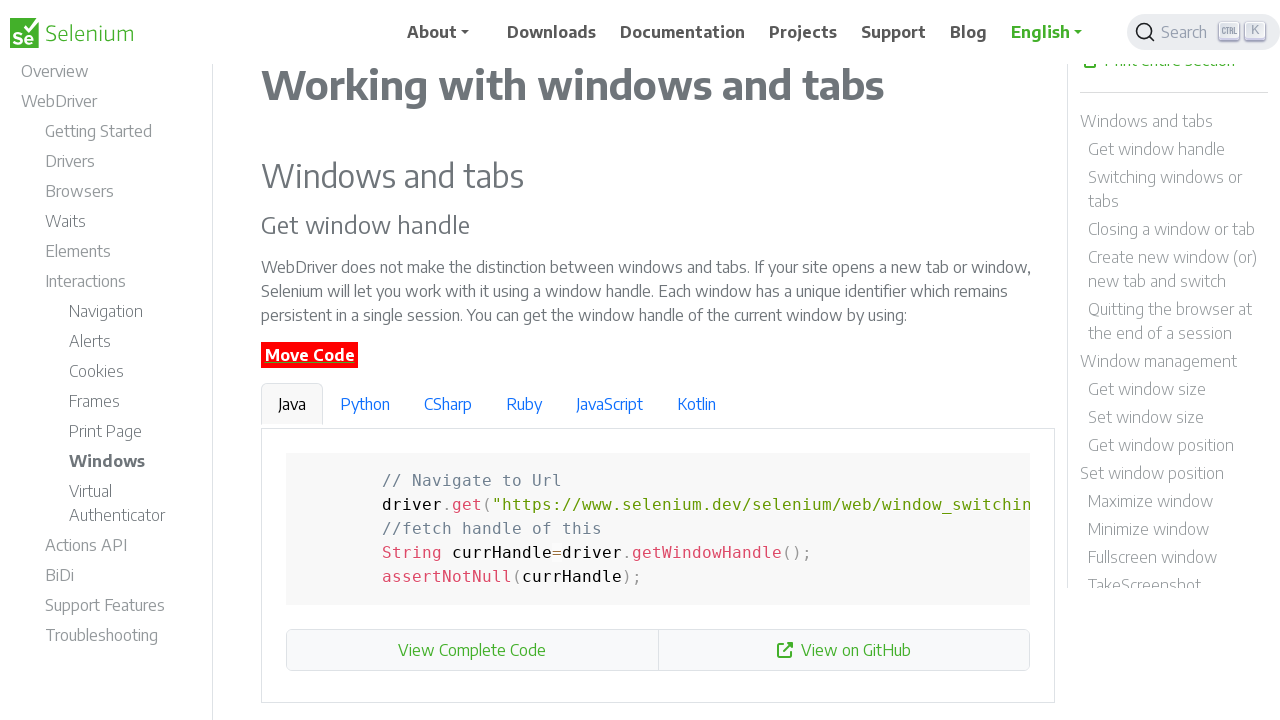

Waited 500ms after scrolling up
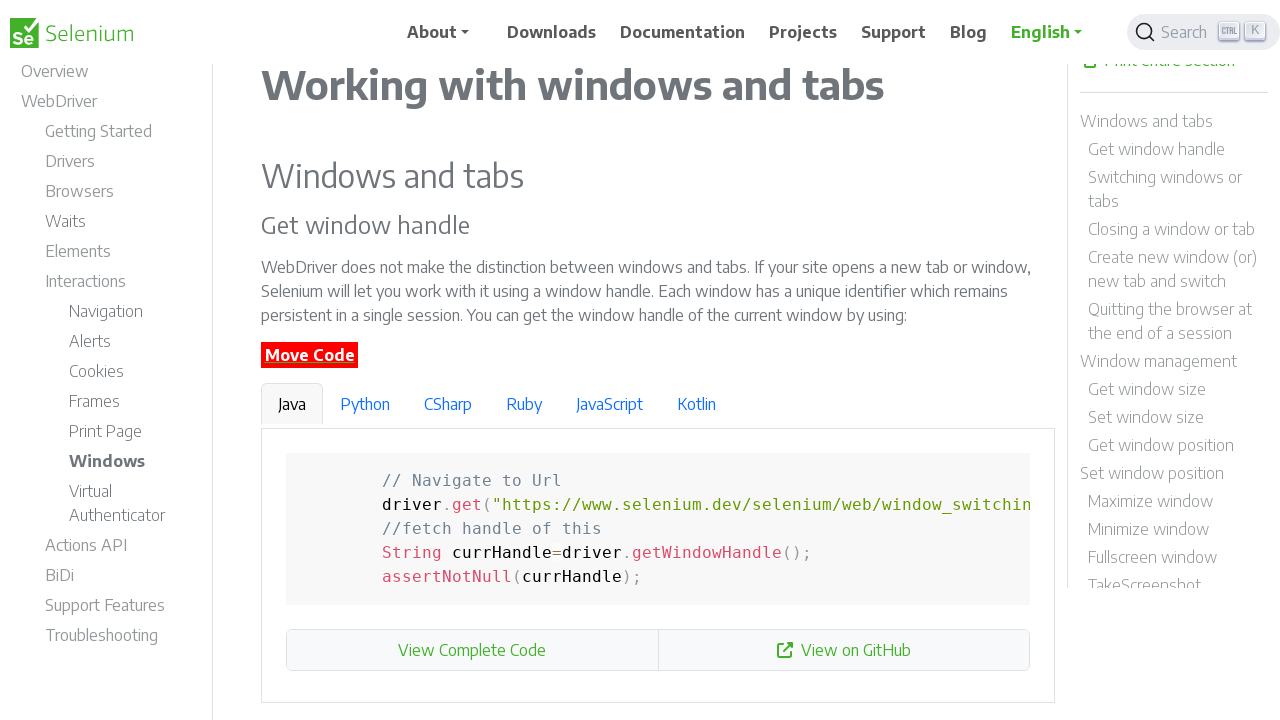

Scrolled up 50 pixels (increment 7/10)
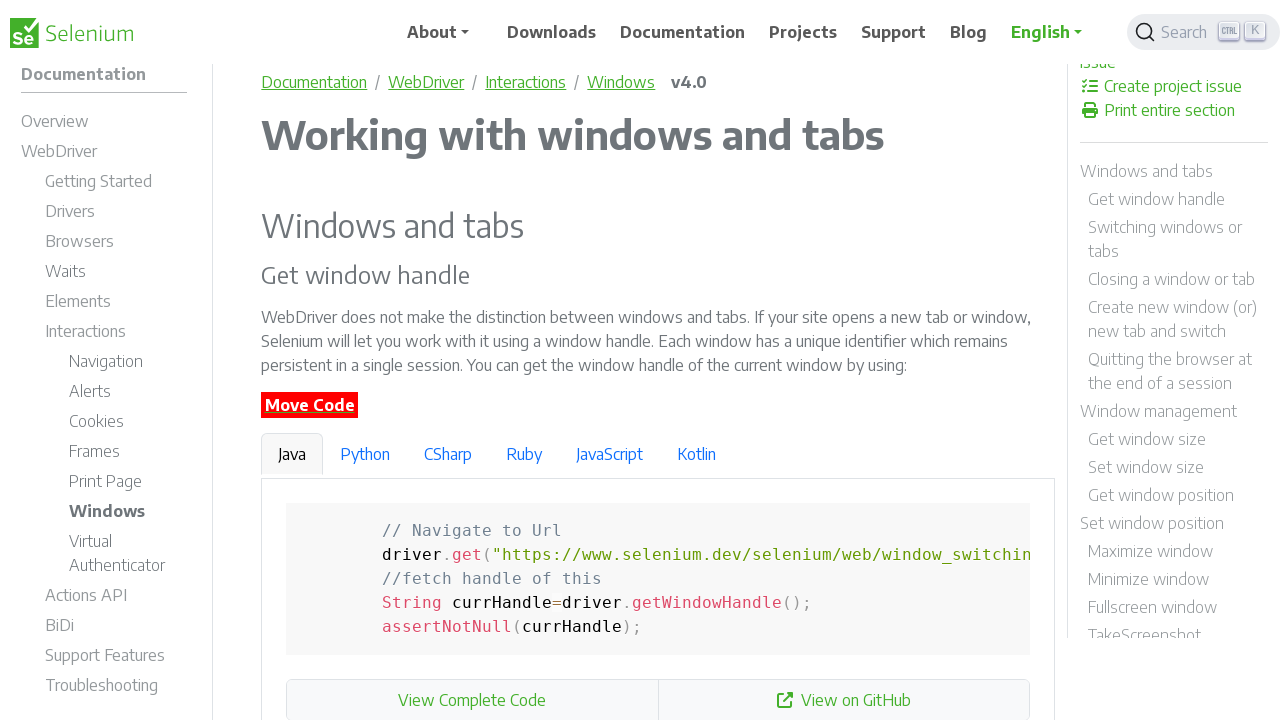

Waited 500ms after scrolling up
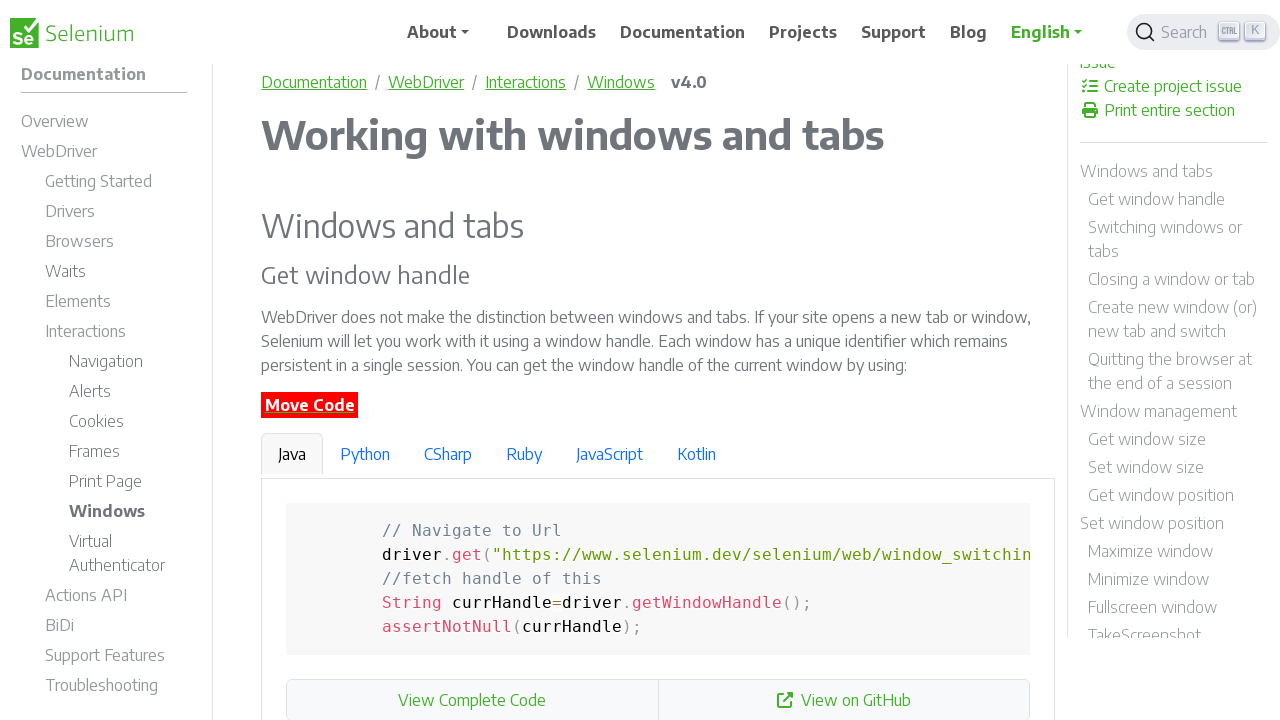

Scrolled up 50 pixels (increment 8/10)
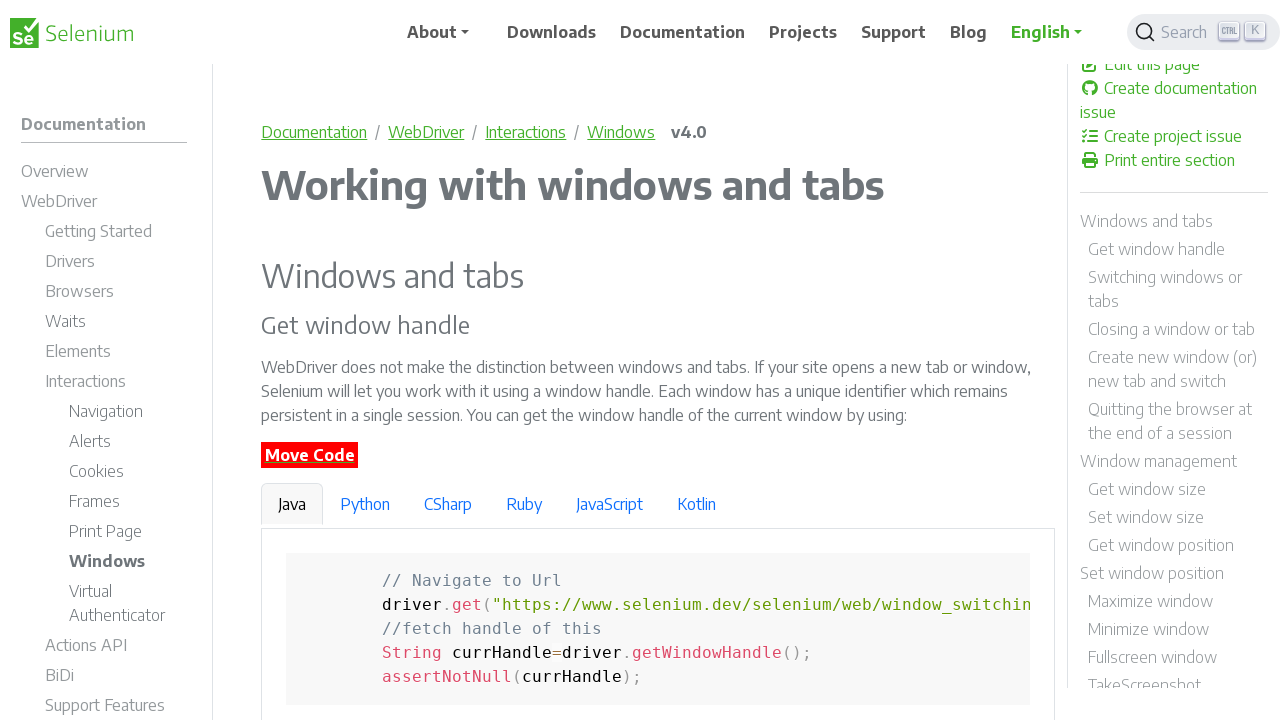

Waited 500ms after scrolling up
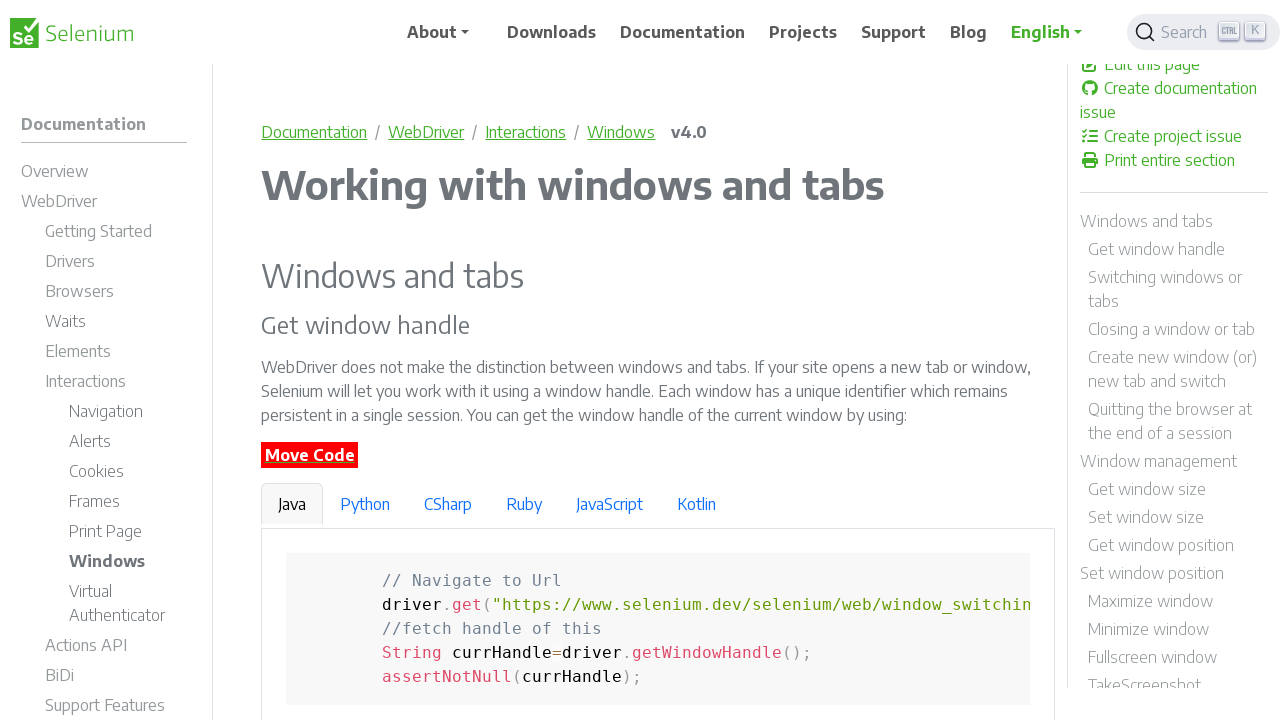

Scrolled up 50 pixels (increment 9/10)
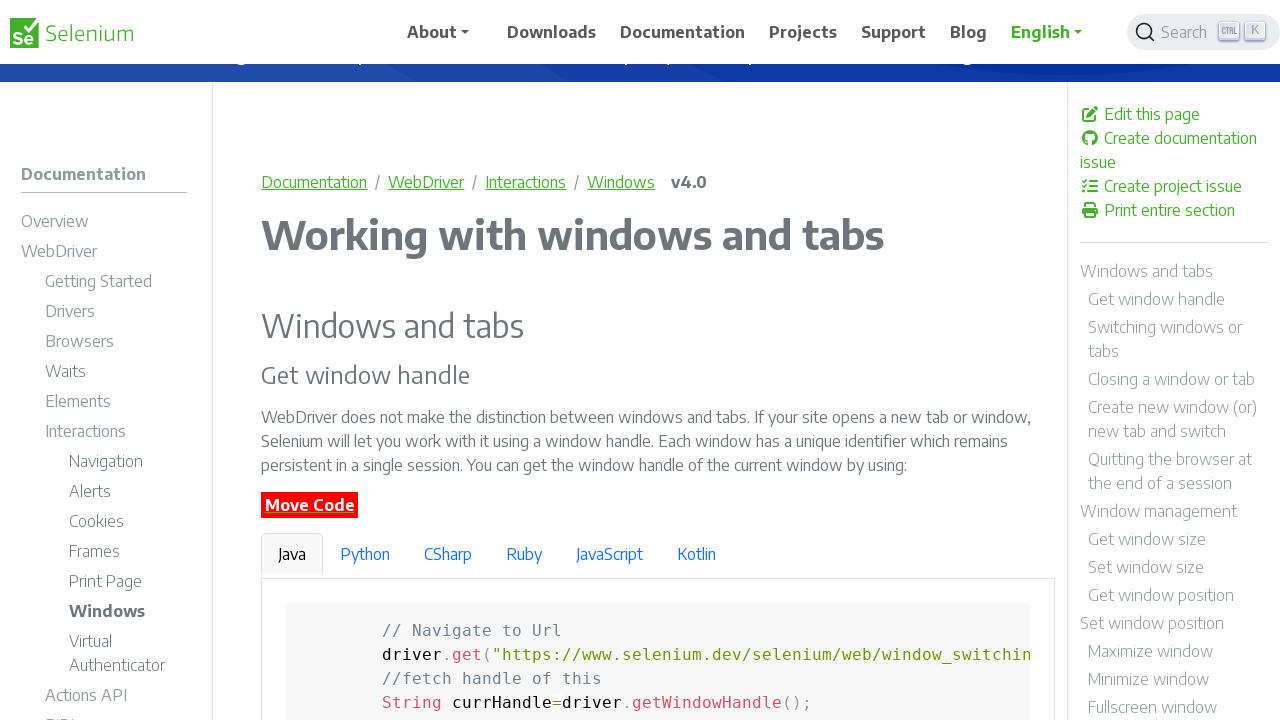

Waited 500ms after scrolling up
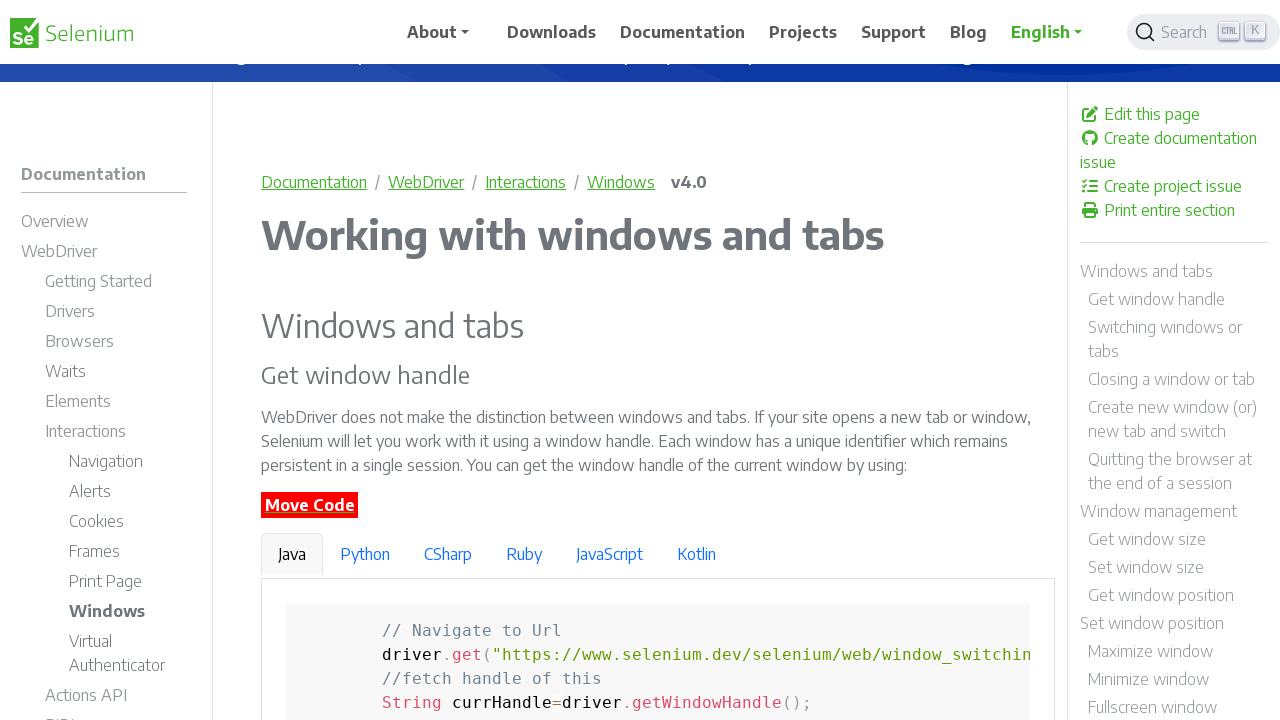

Scrolled up 50 pixels (increment 10/10)
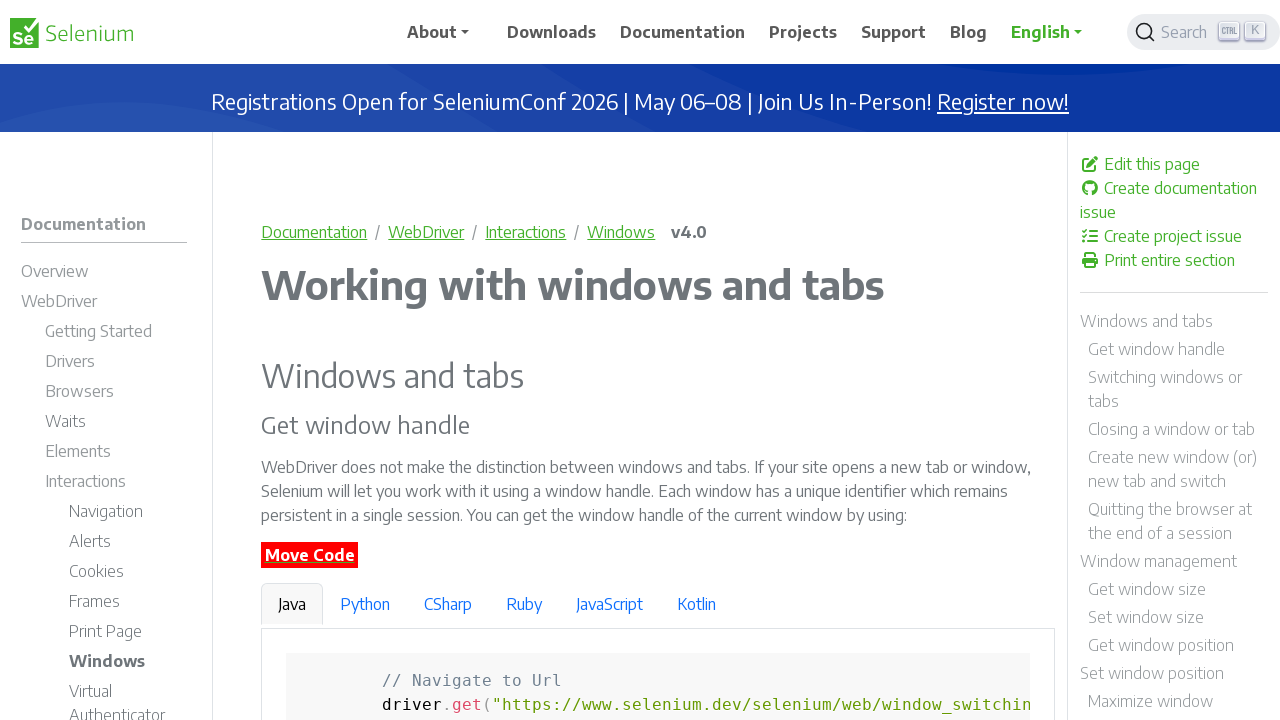

Waited 500ms after scrolling up
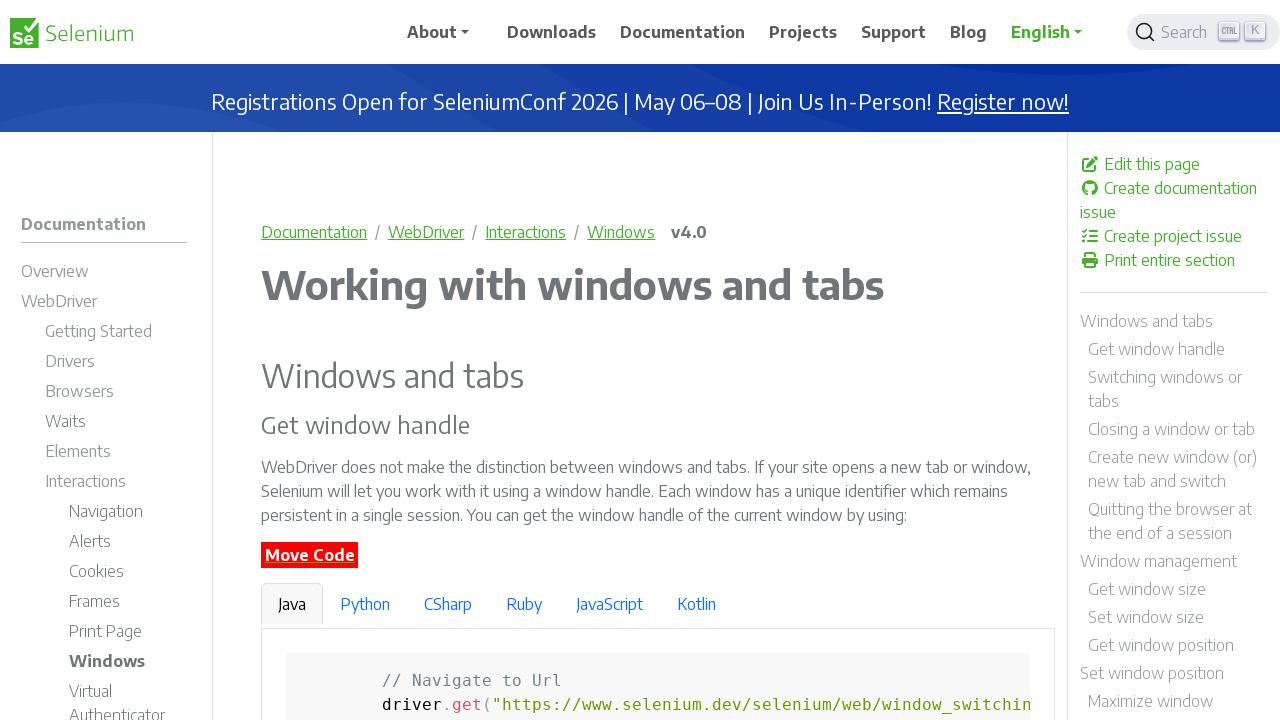

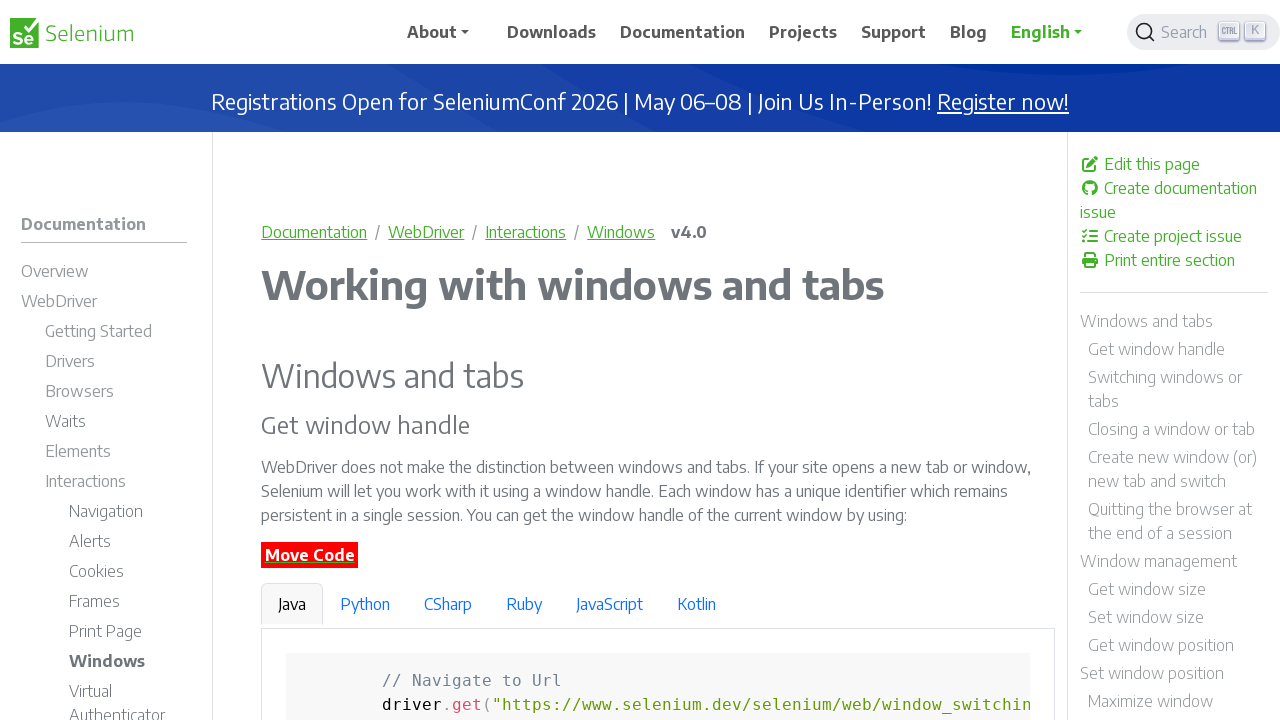